Navigates through YouTube homepage using keyboard navigation (Tab and Enter keys) to interact with page elements

Starting URL: https://www.youtube.com

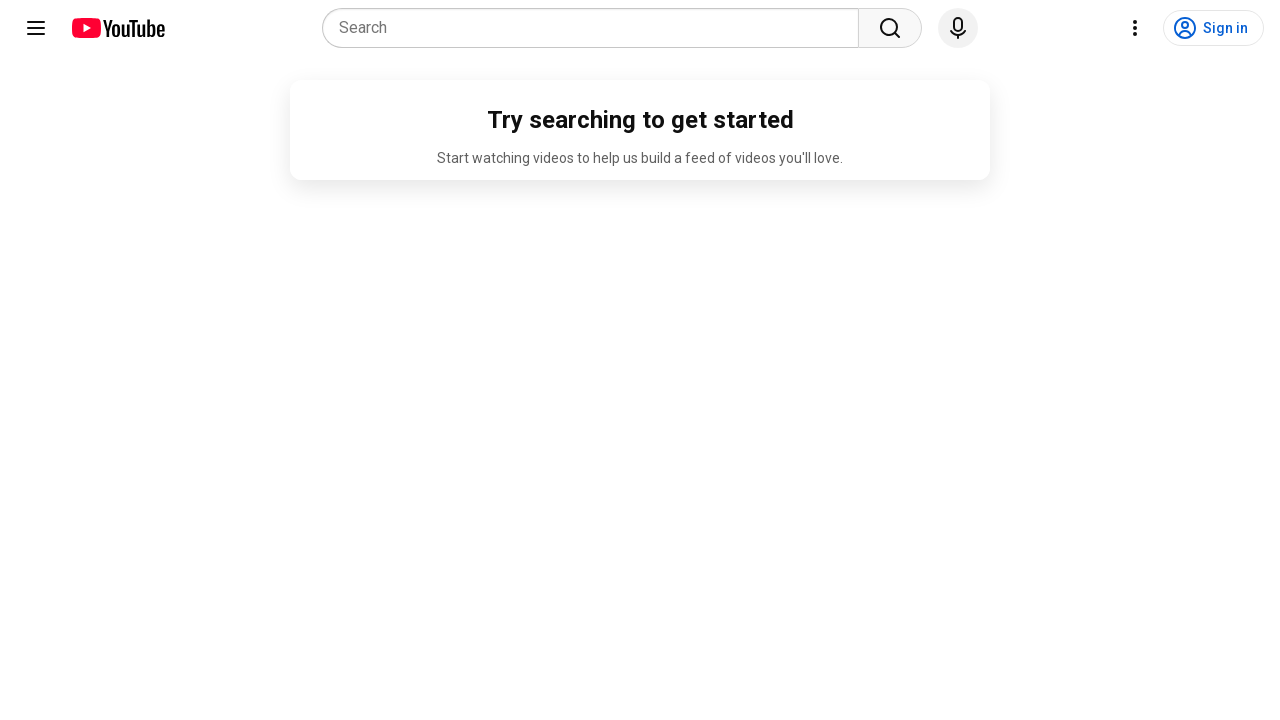

Pressed Tab key to navigate to next element (iteration 1/14)
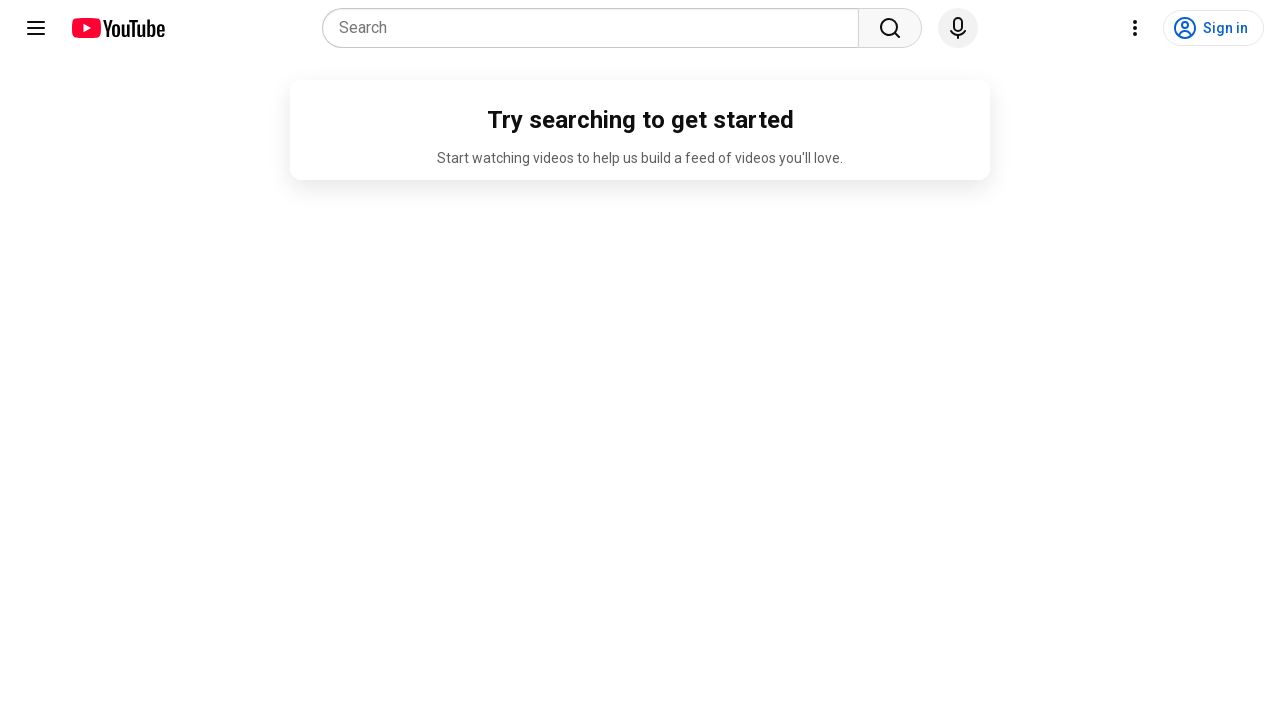

Waited 1 second for element to be ready (iteration 1/14)
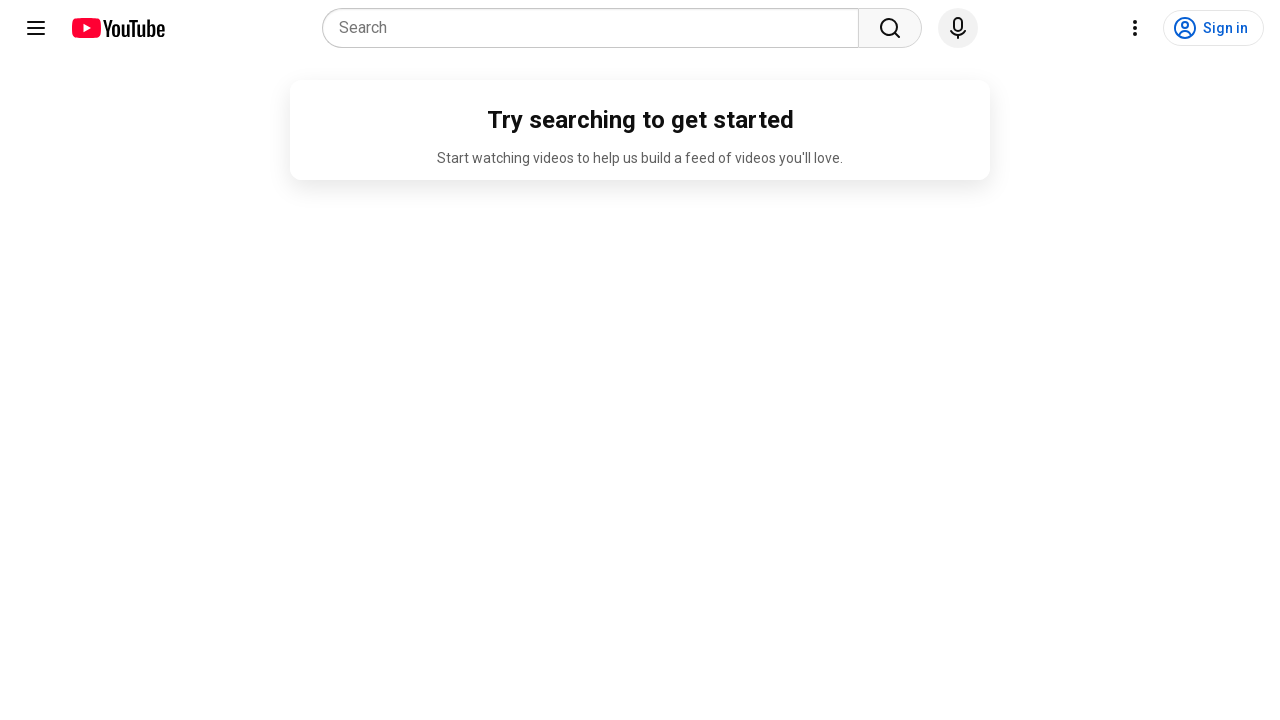

Pressed Tab key to navigate to next element (iteration 2/14)
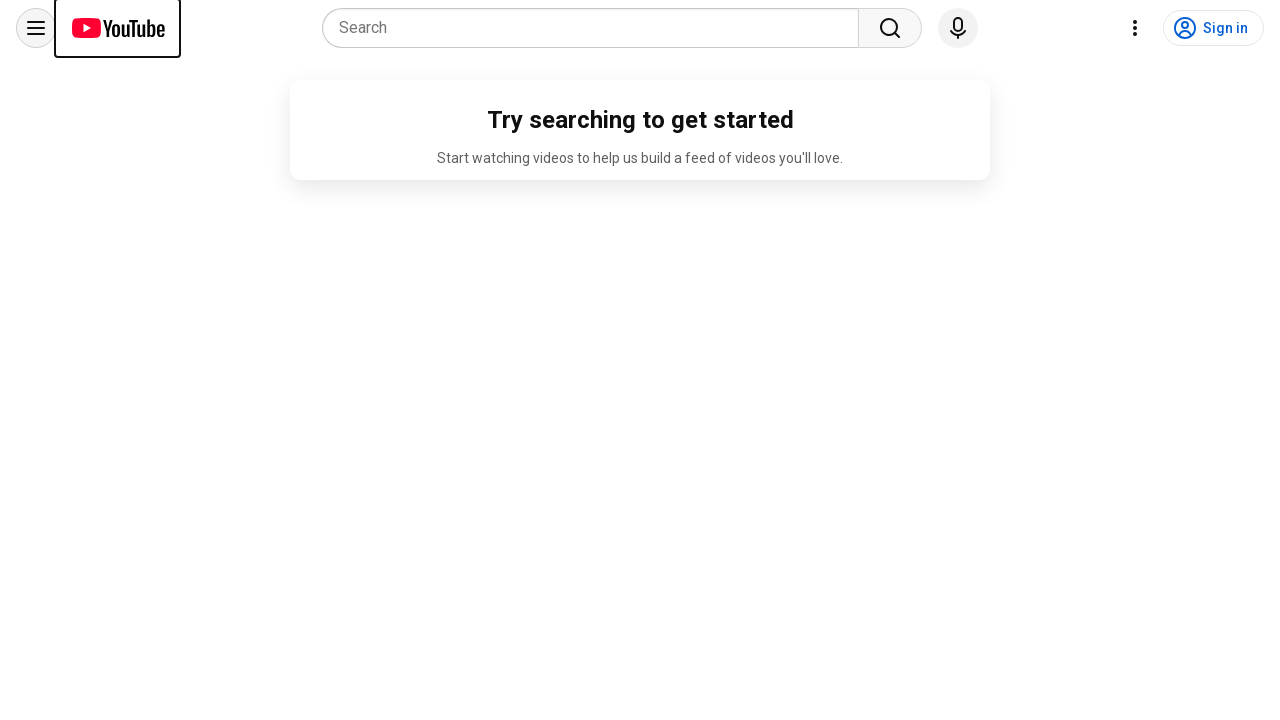

Waited 1 second for element to be ready (iteration 2/14)
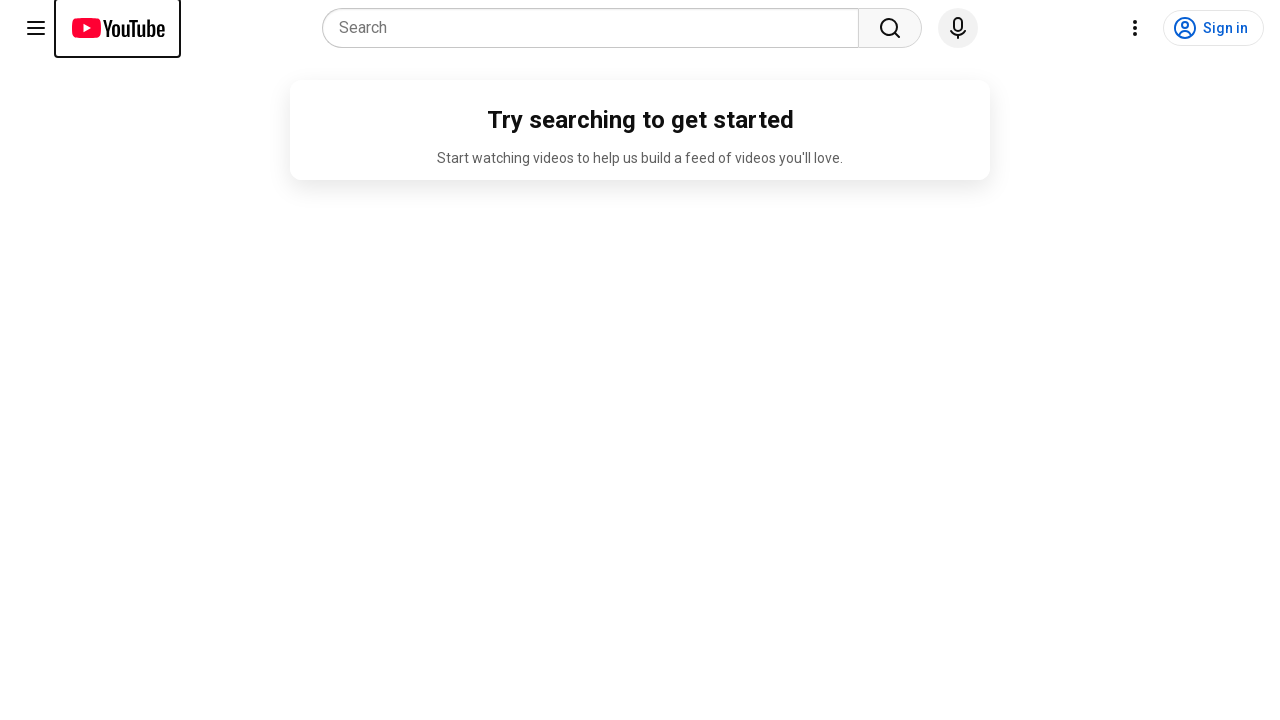

Pressed Tab key to navigate to next element (iteration 3/14)
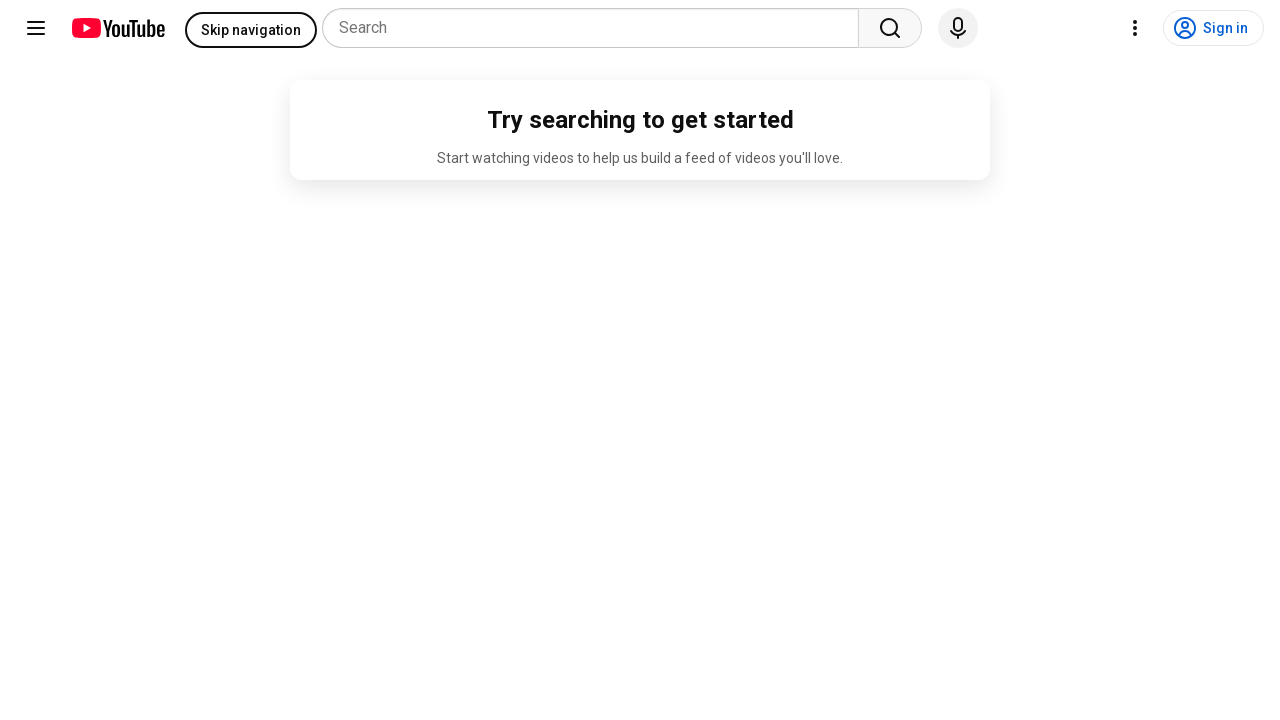

Waited 1 second for element to be ready (iteration 3/14)
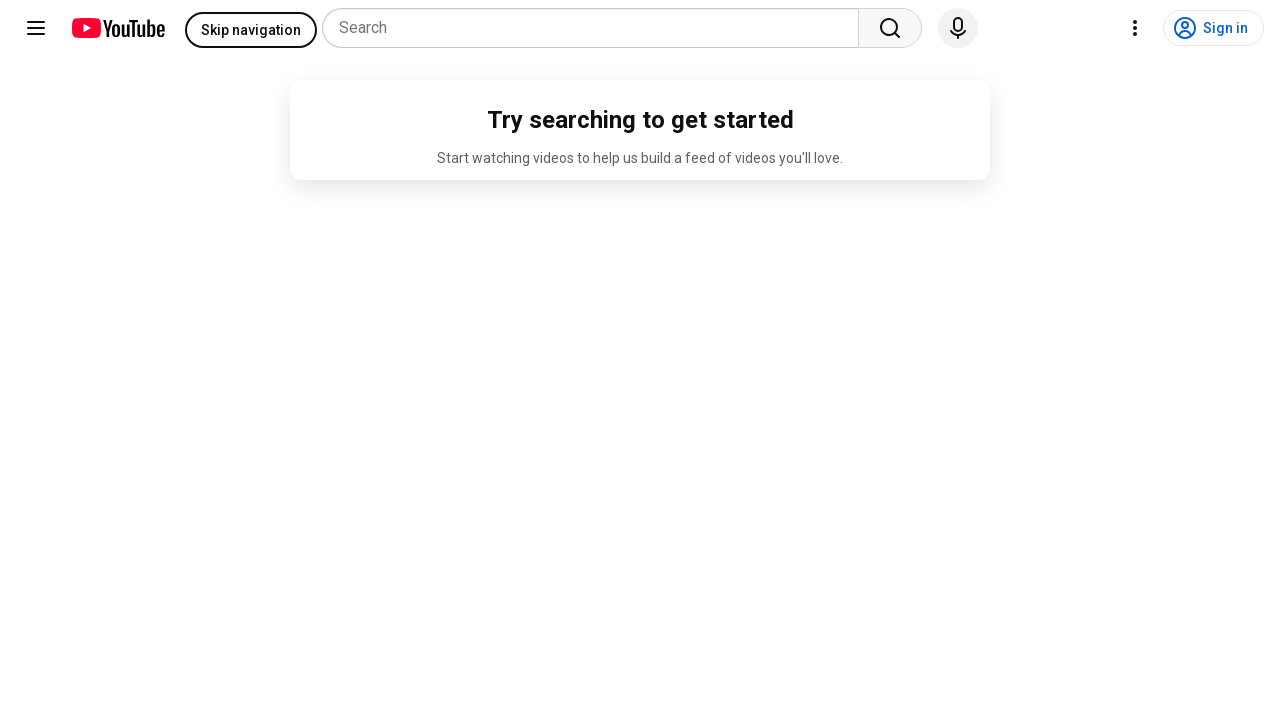

Pressed Tab key to navigate to next element (iteration 4/14)
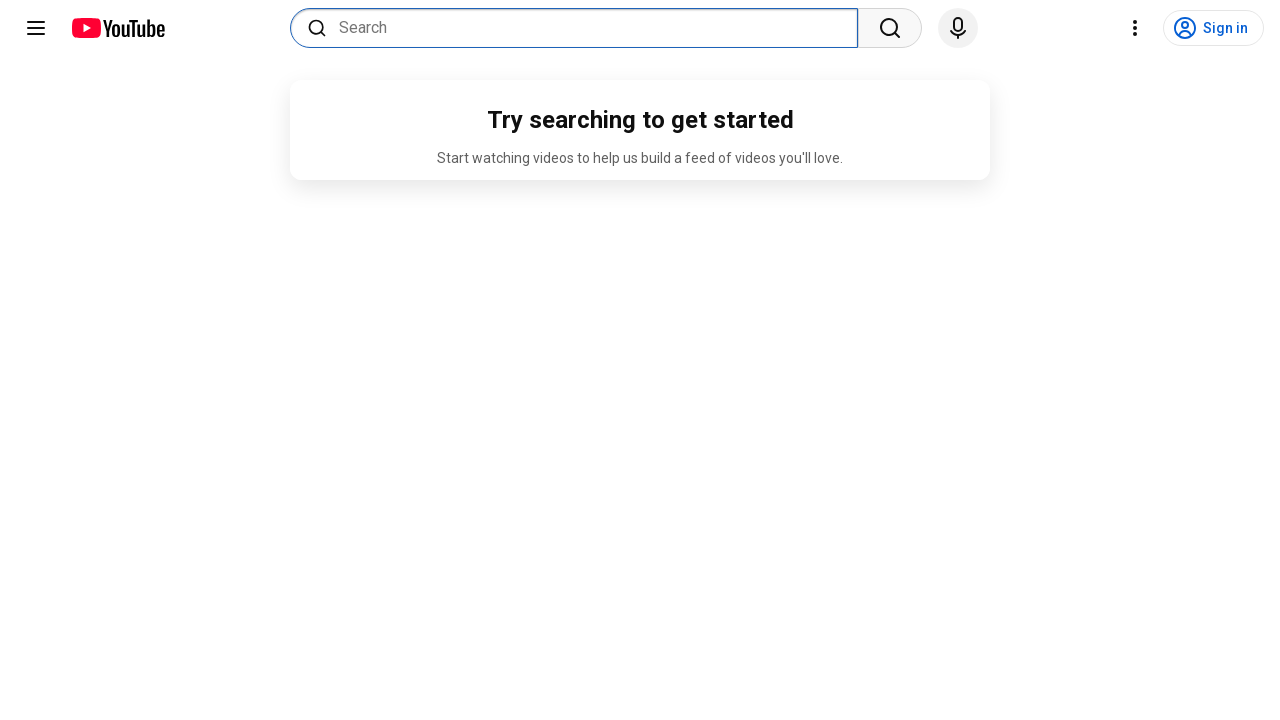

Waited 1 second for element to be ready (iteration 4/14)
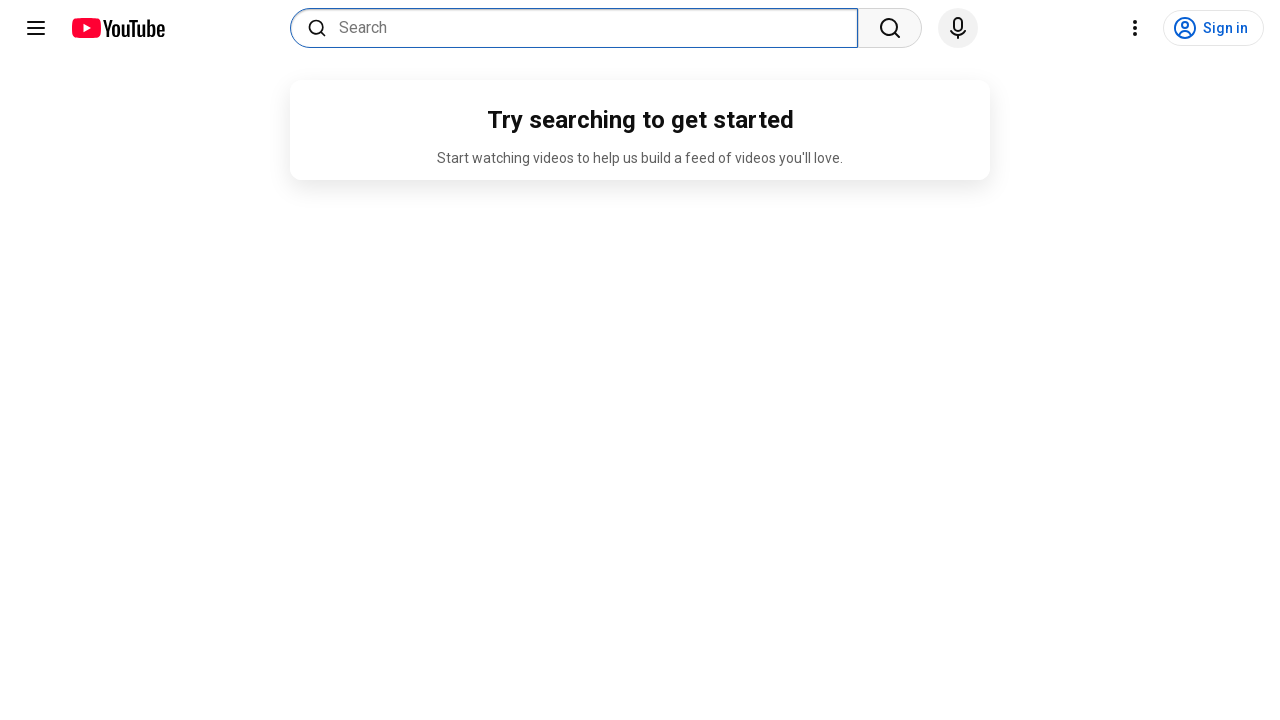

Pressed Tab key to navigate to next element (iteration 5/14)
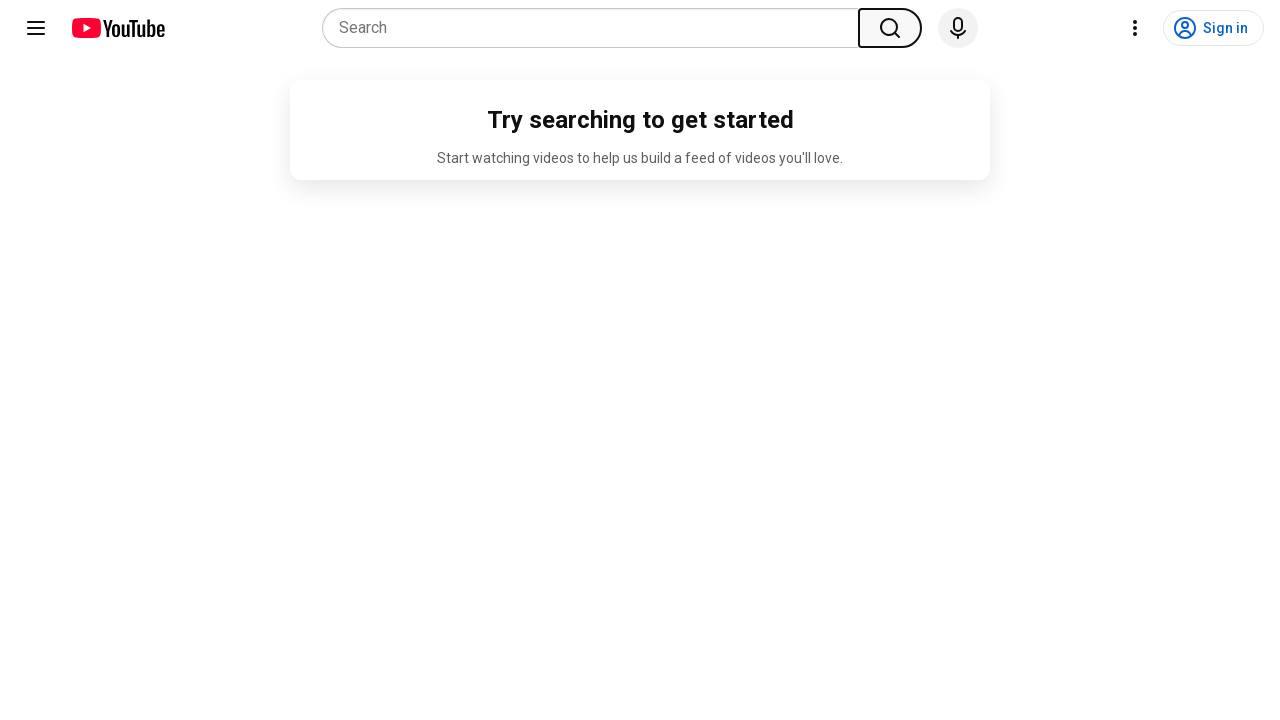

Waited 1 second for element to be ready (iteration 5/14)
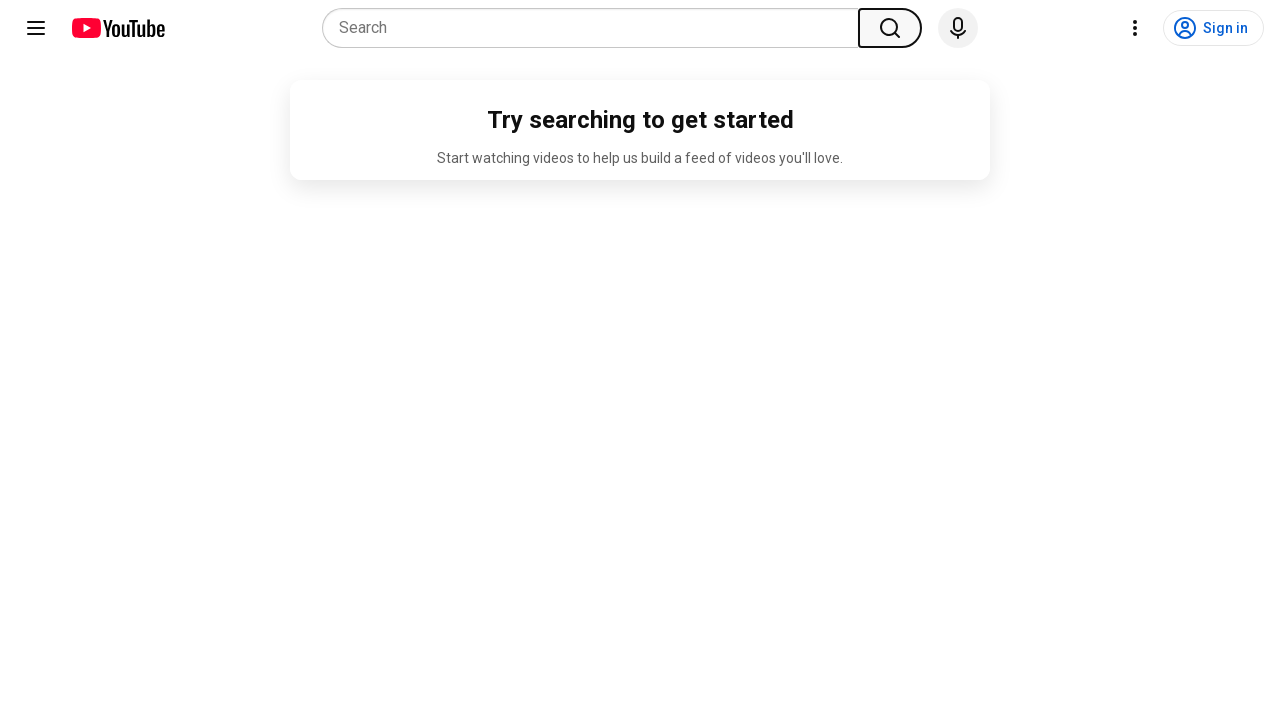

Pressed Tab key to navigate to next element (iteration 6/14)
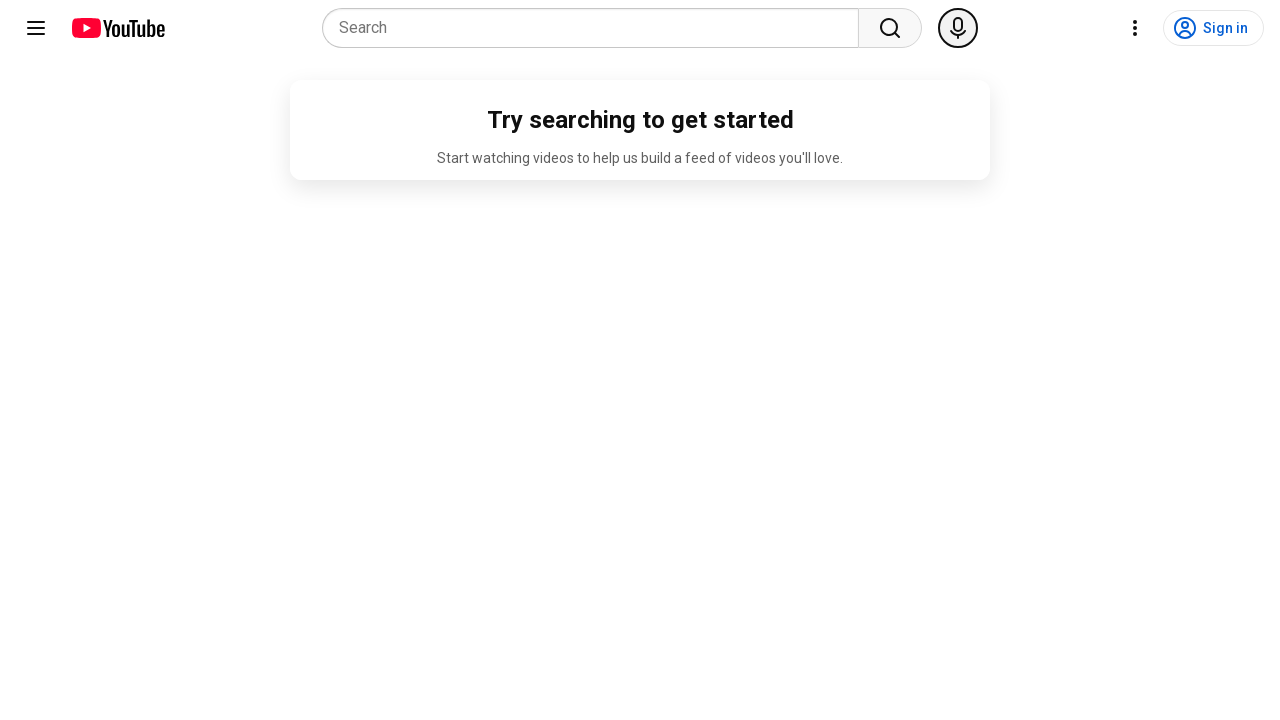

Waited 1 second for element to be ready (iteration 6/14)
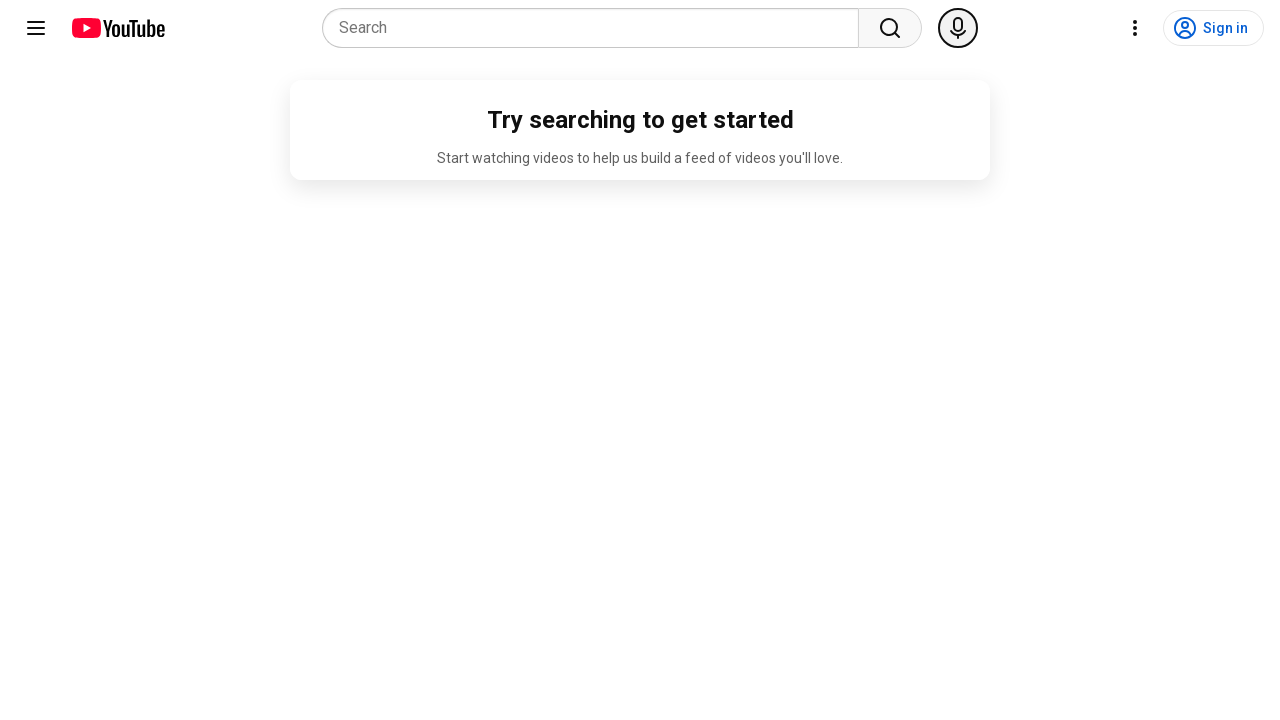

Pressed Tab key to navigate to next element (iteration 7/14)
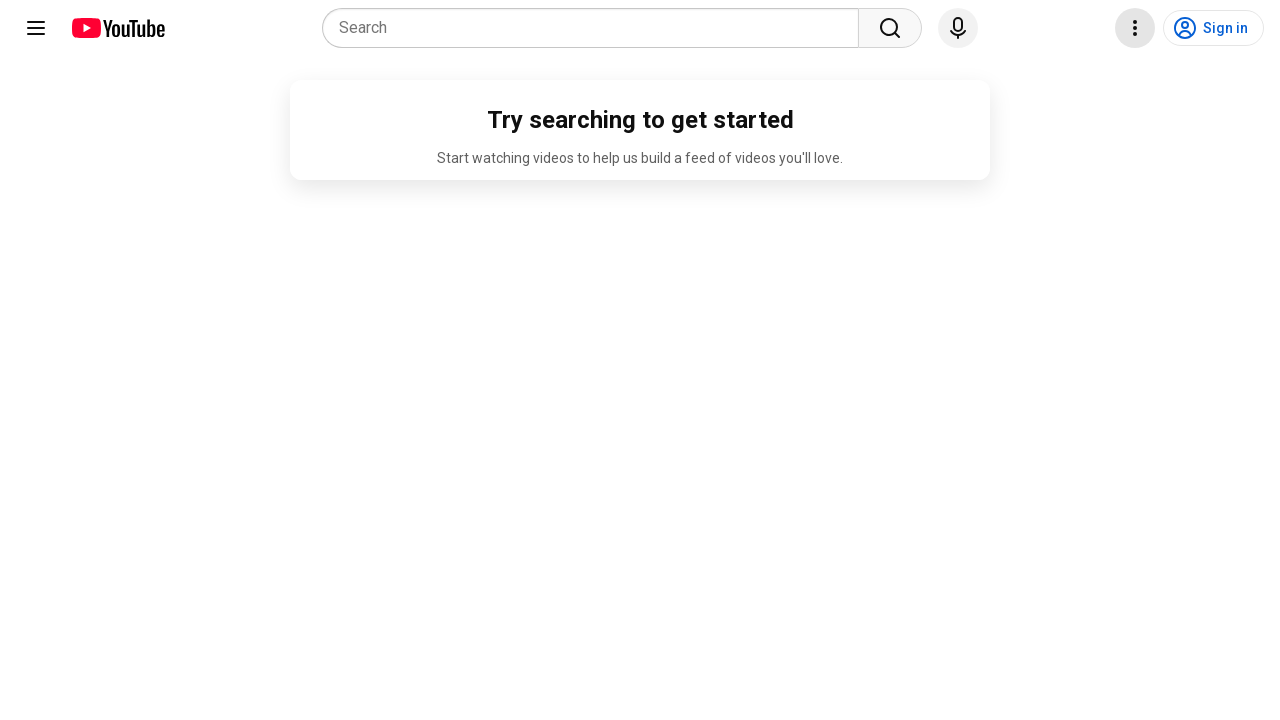

Waited 1 second for element to be ready (iteration 7/14)
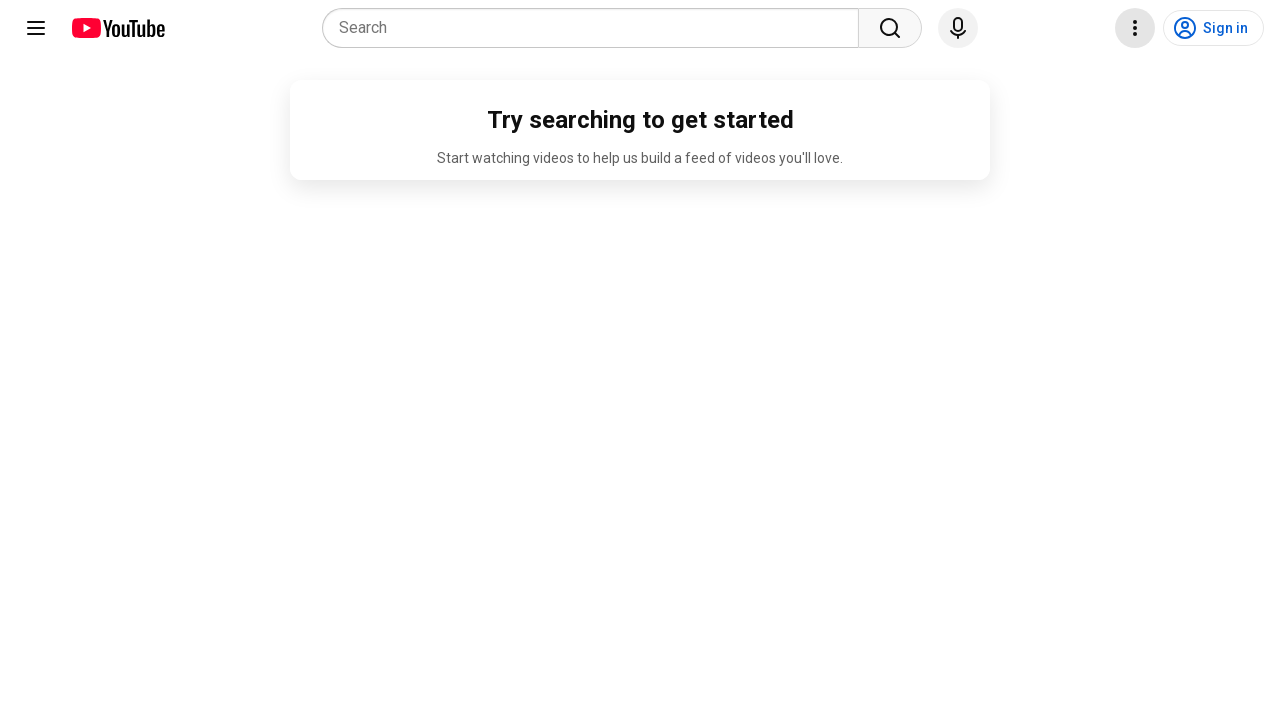

Pressed Tab key to navigate to next element (iteration 8/14)
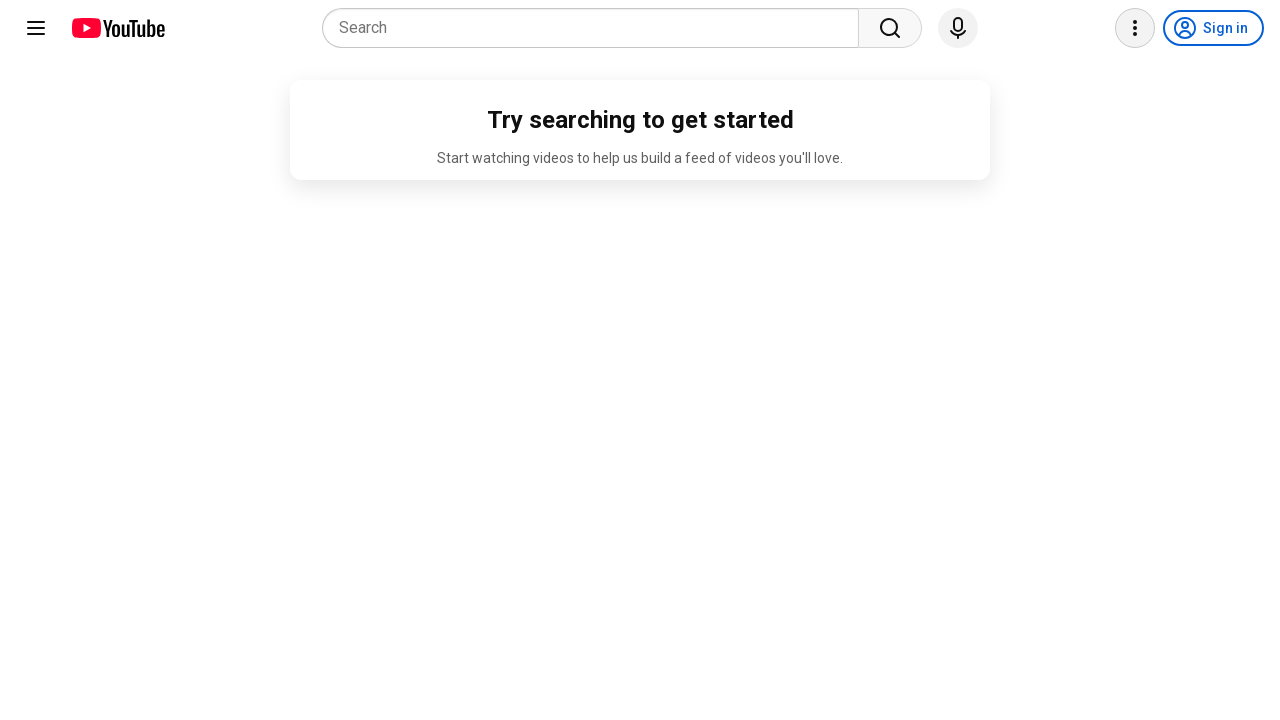

Waited 1 second for element to be ready (iteration 8/14)
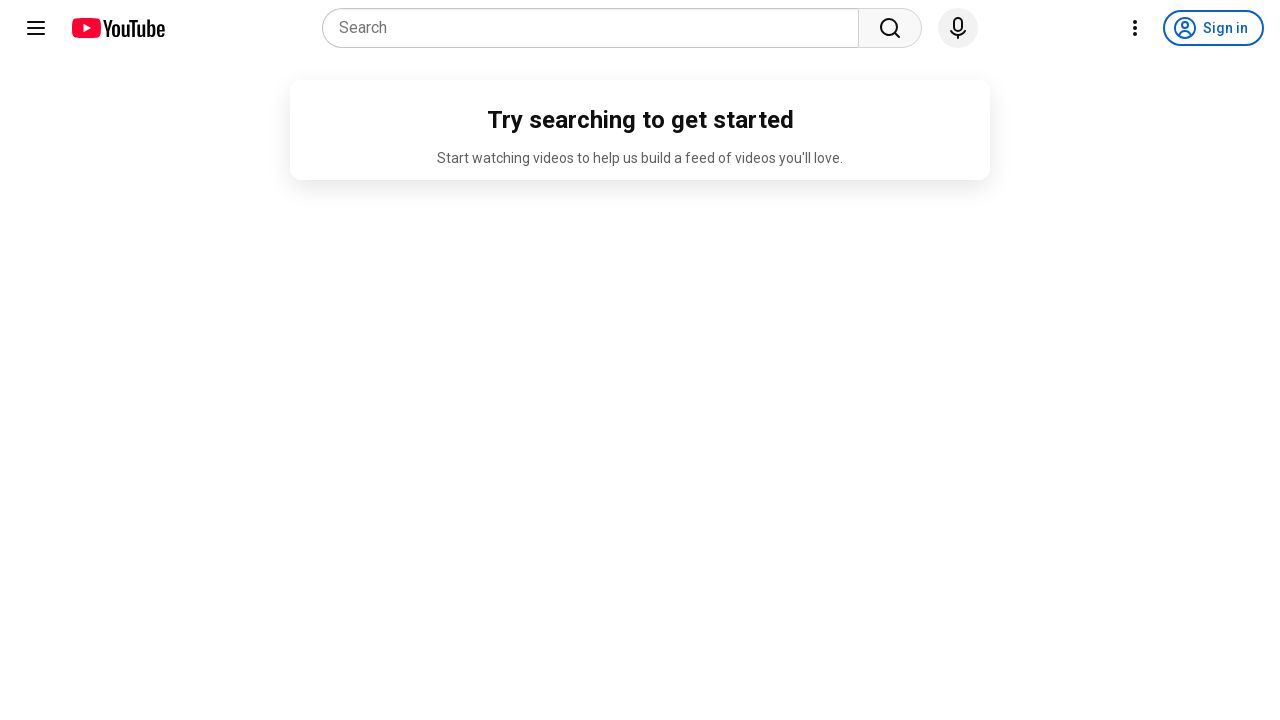

Pressed Tab key to navigate to next element (iteration 9/14)
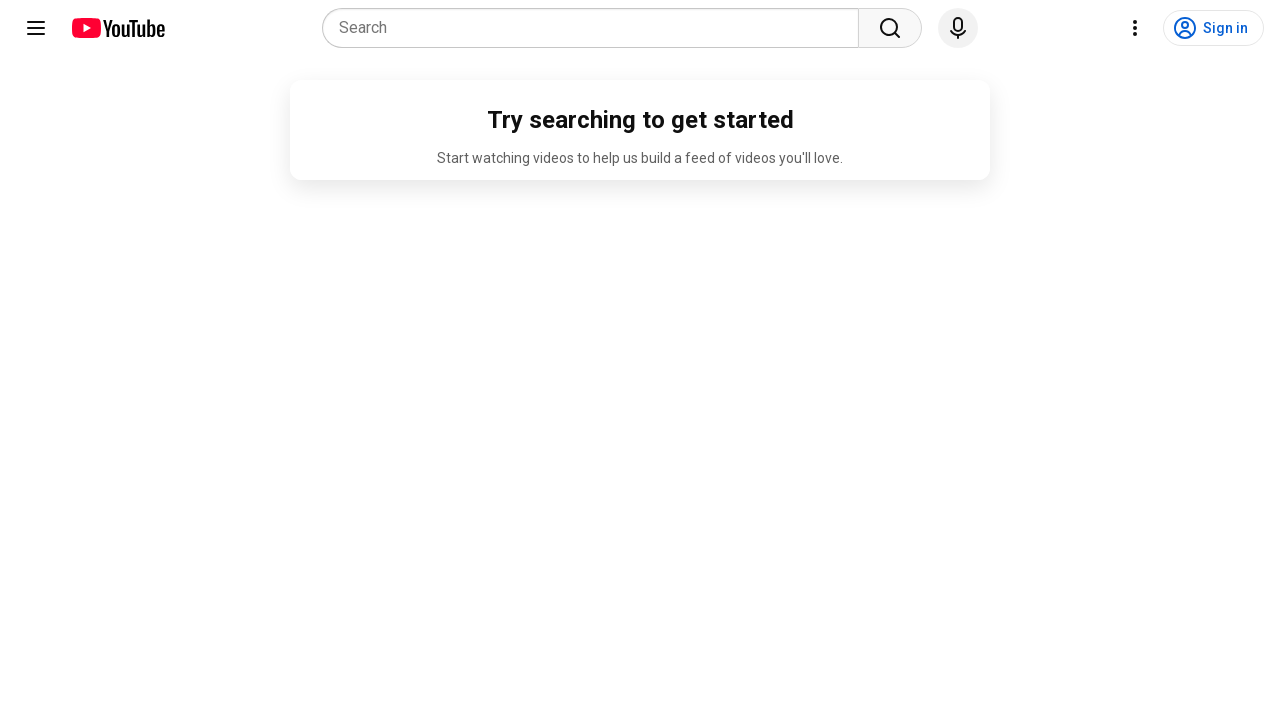

Waited 1 second for element to be ready (iteration 9/14)
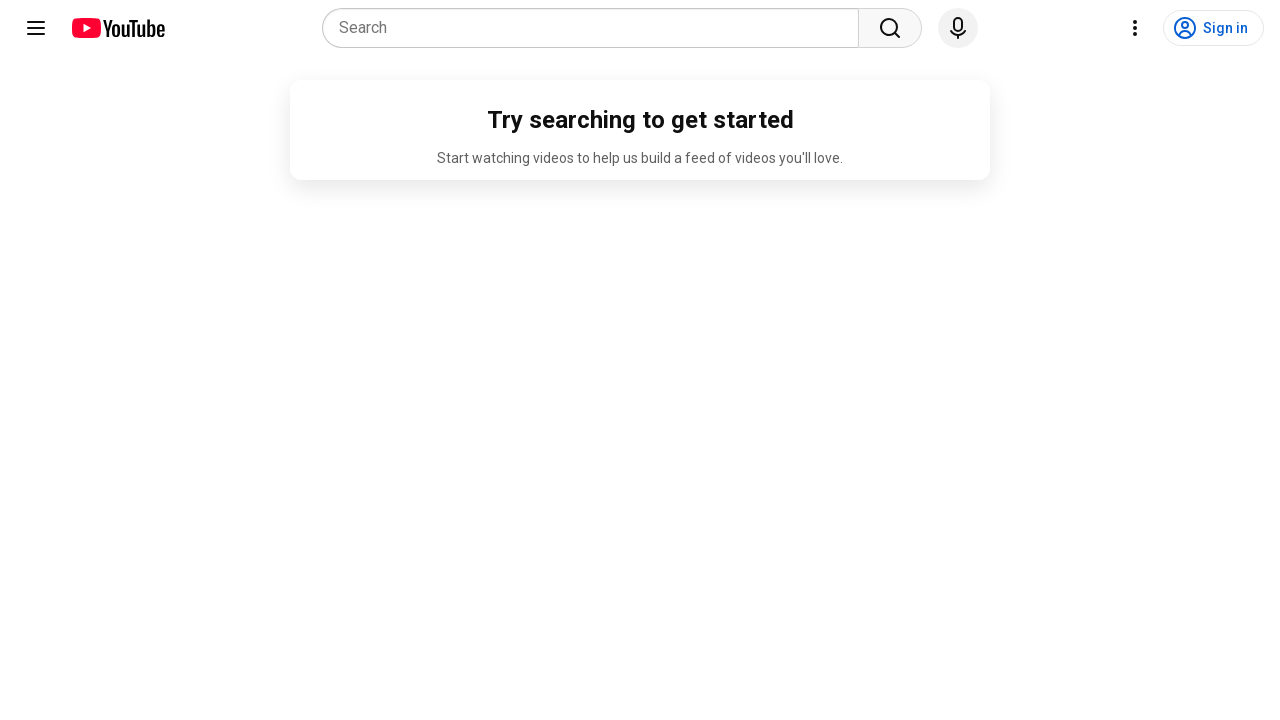

Pressed Tab key to navigate to next element (iteration 10/14)
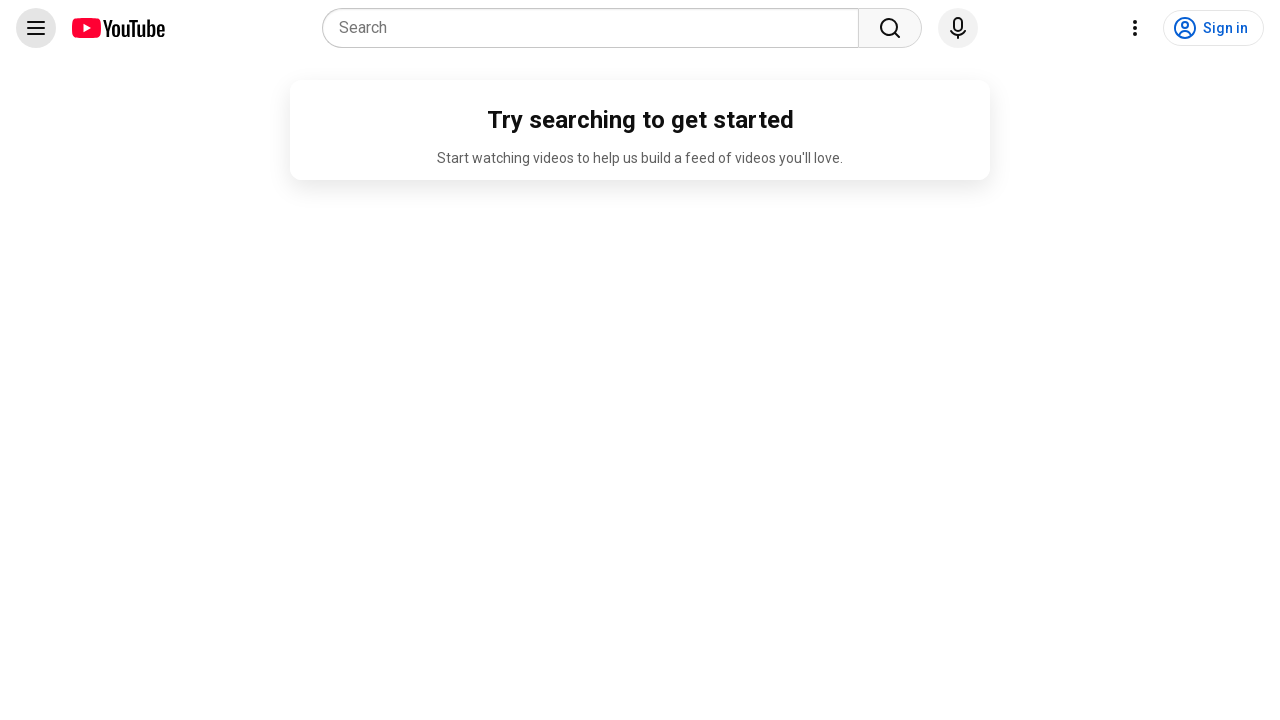

Waited 1 second for element to be ready (iteration 10/14)
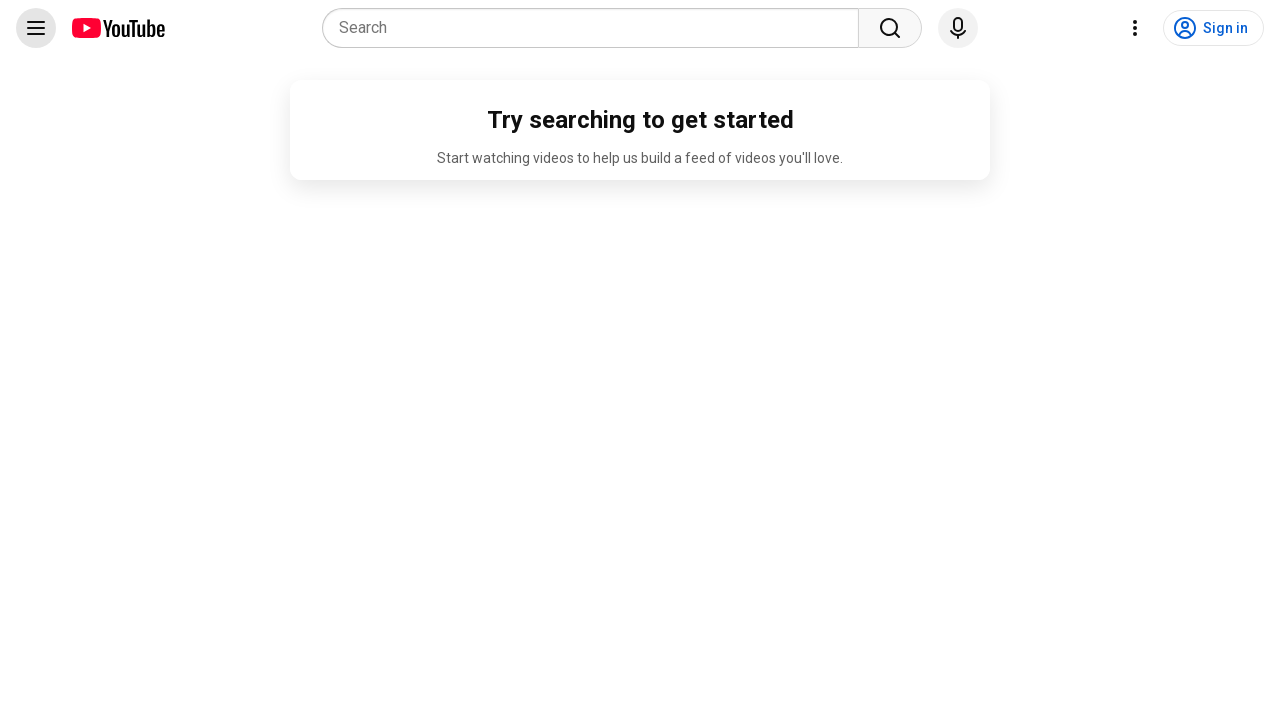

Pressed Tab key to navigate to next element (iteration 11/14)
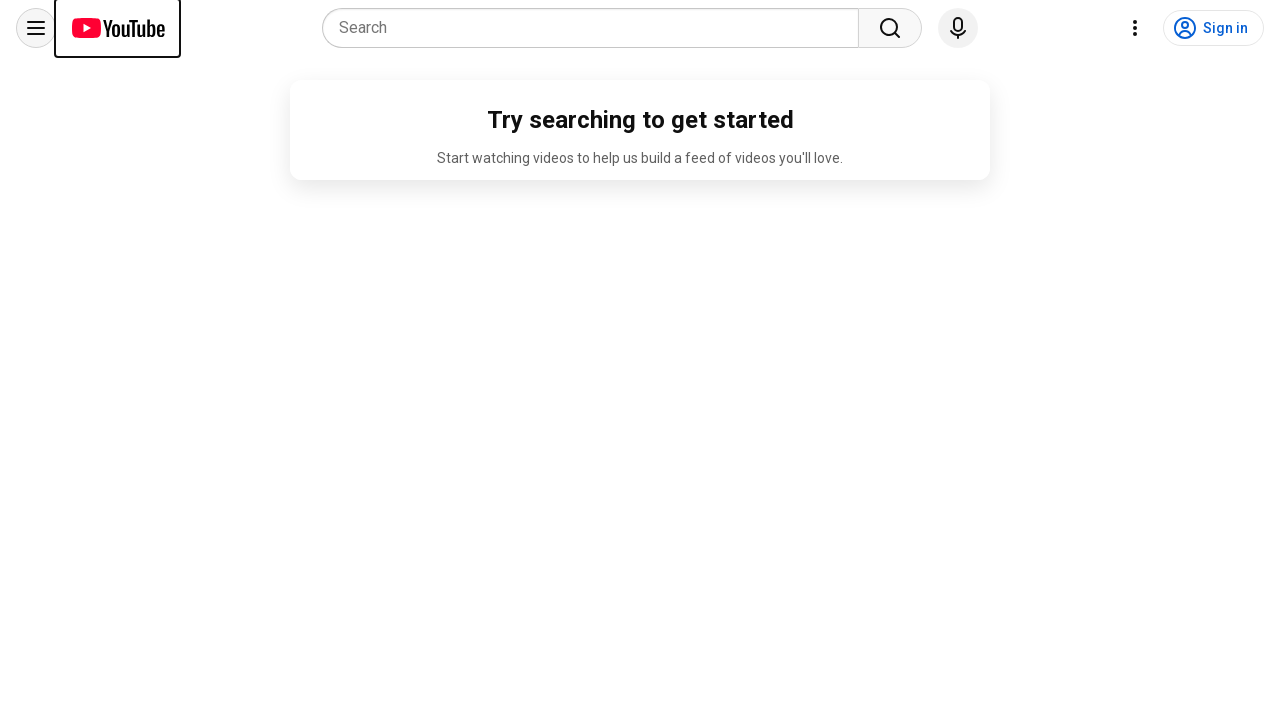

Waited 1 second for element to be ready (iteration 11/14)
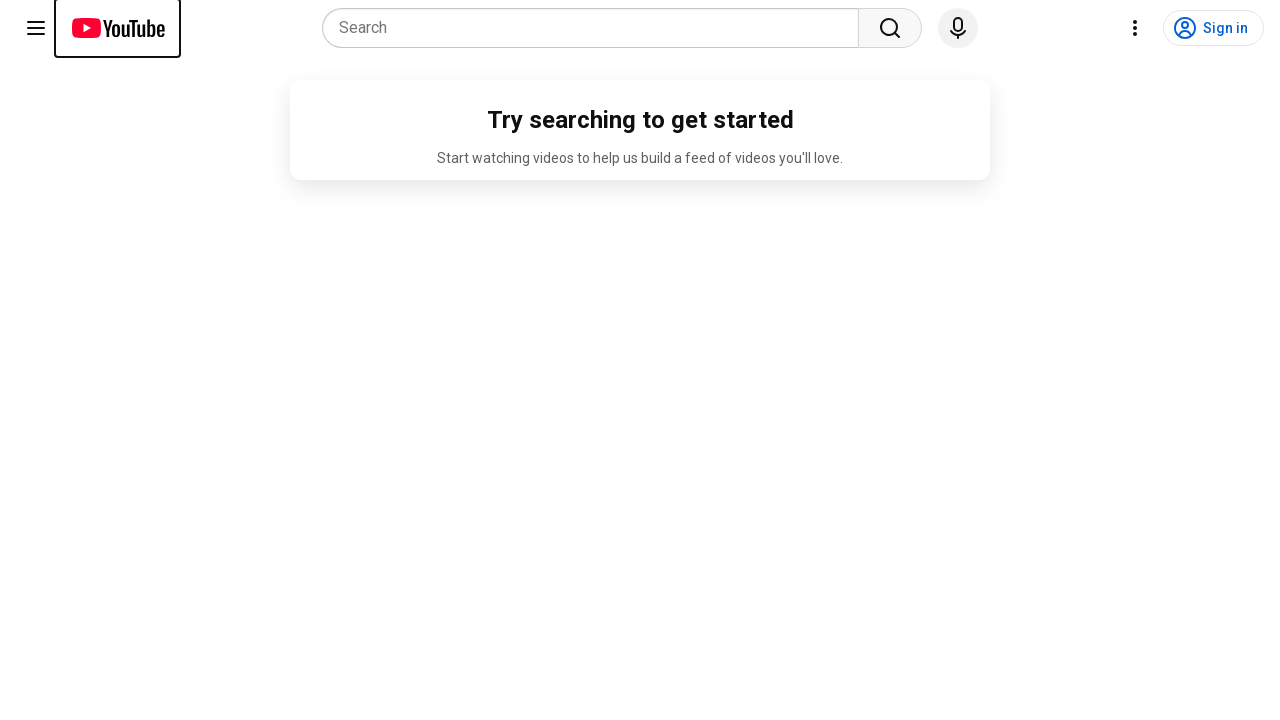

Pressed Tab key to navigate to next element (iteration 12/14)
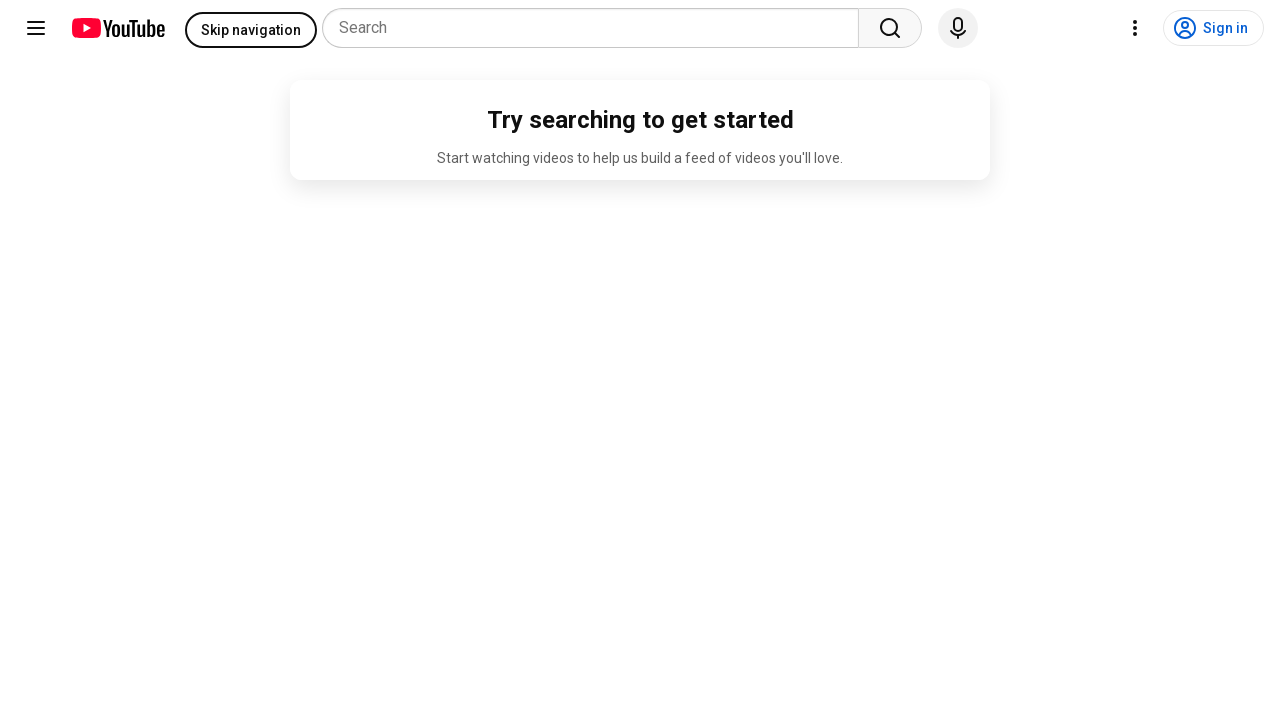

Waited 1 second for element to be ready (iteration 12/14)
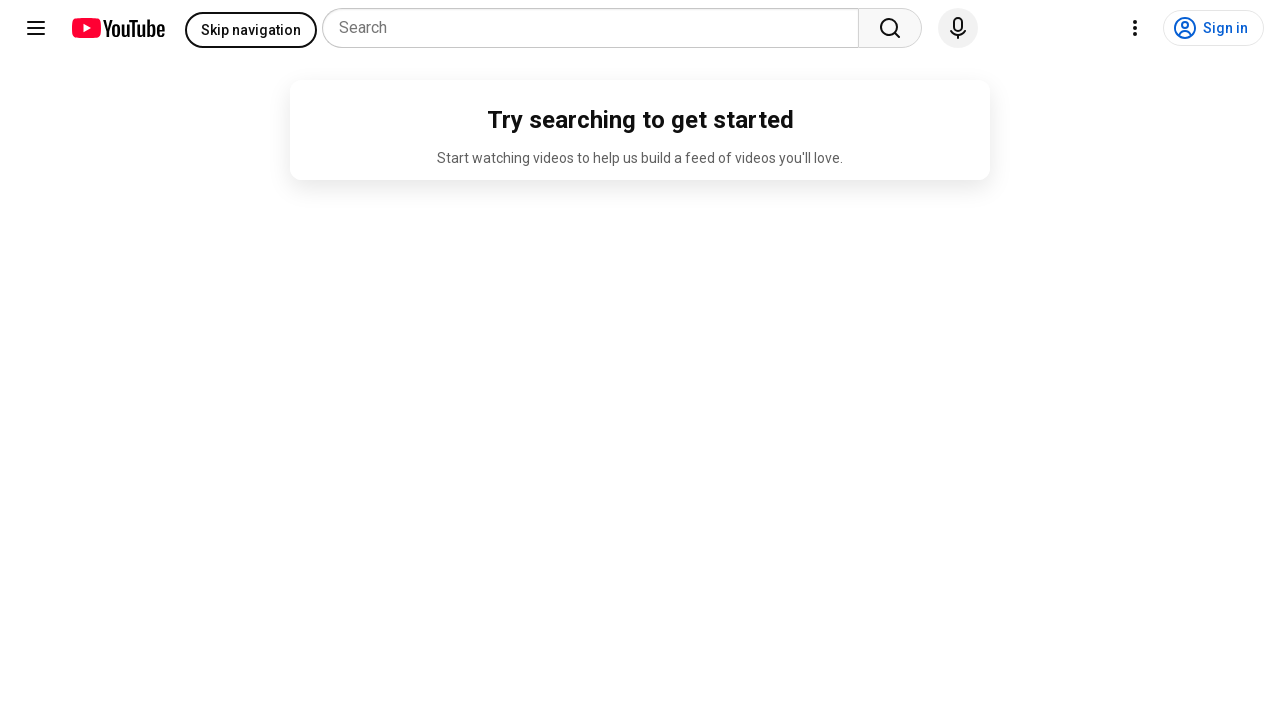

Pressed Tab key to navigate to next element (iteration 13/14)
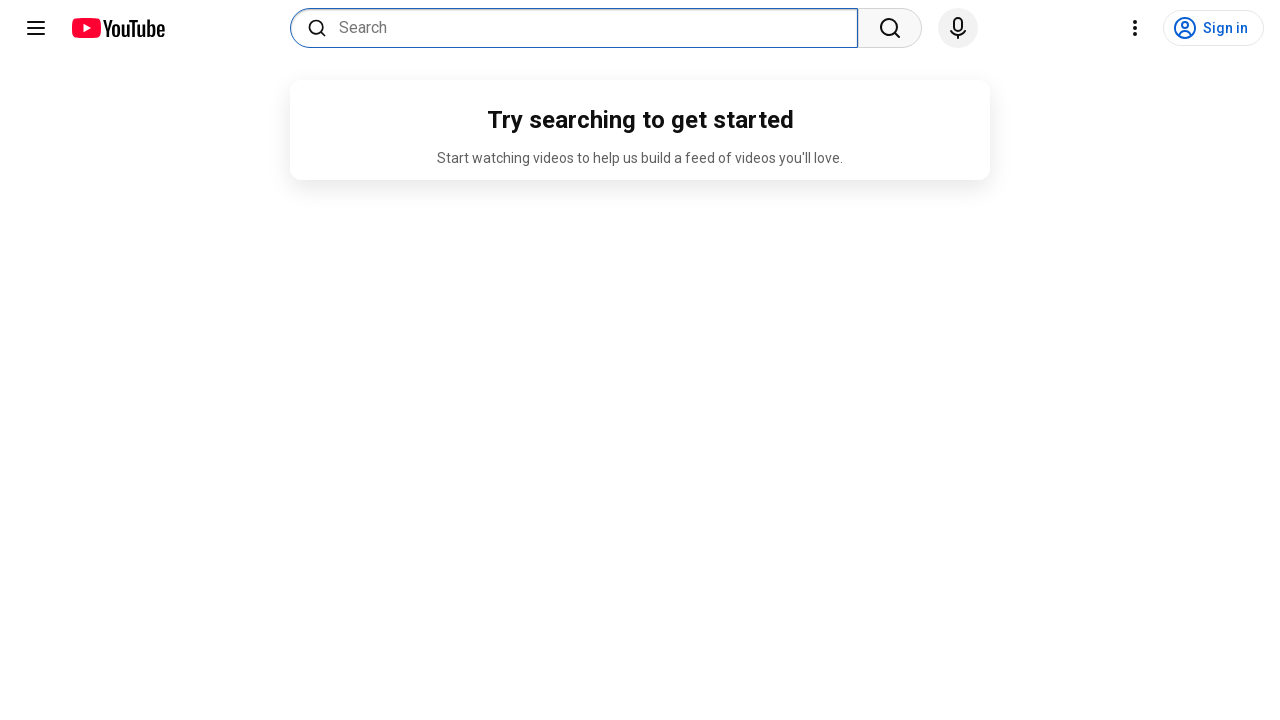

Waited 1 second for element to be ready (iteration 13/14)
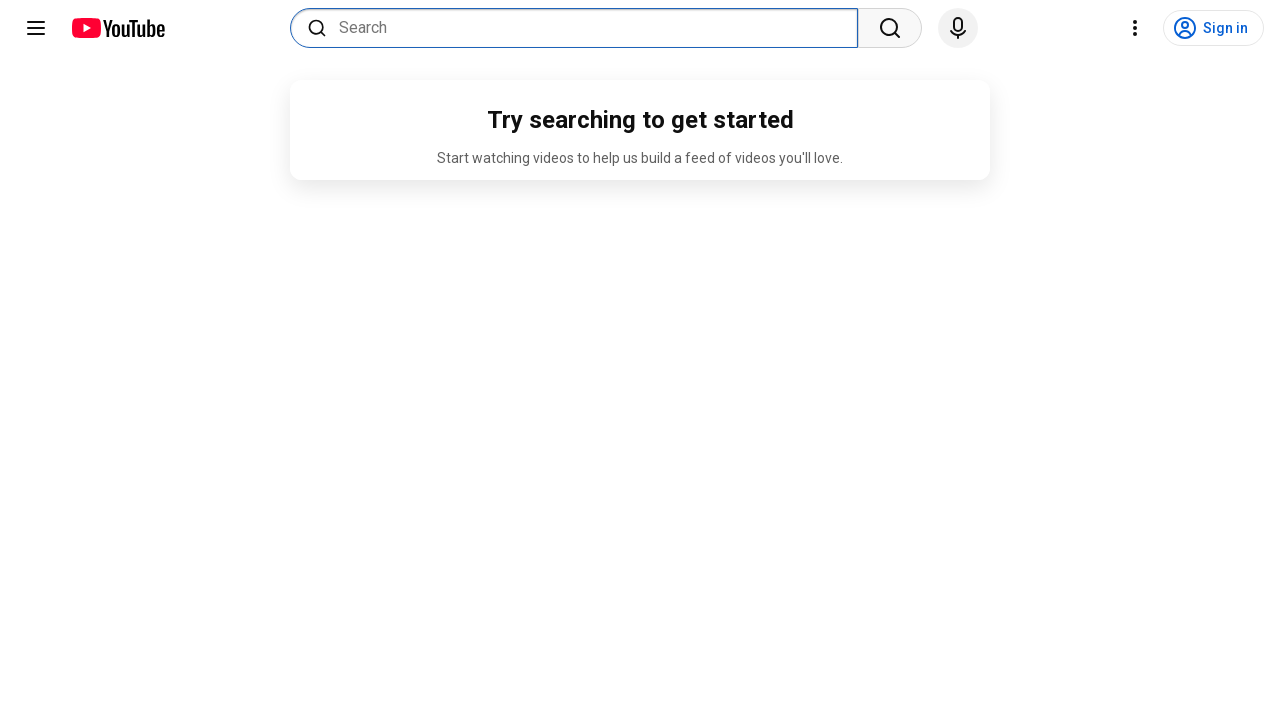

Pressed Tab key to navigate to next element (iteration 14/14)
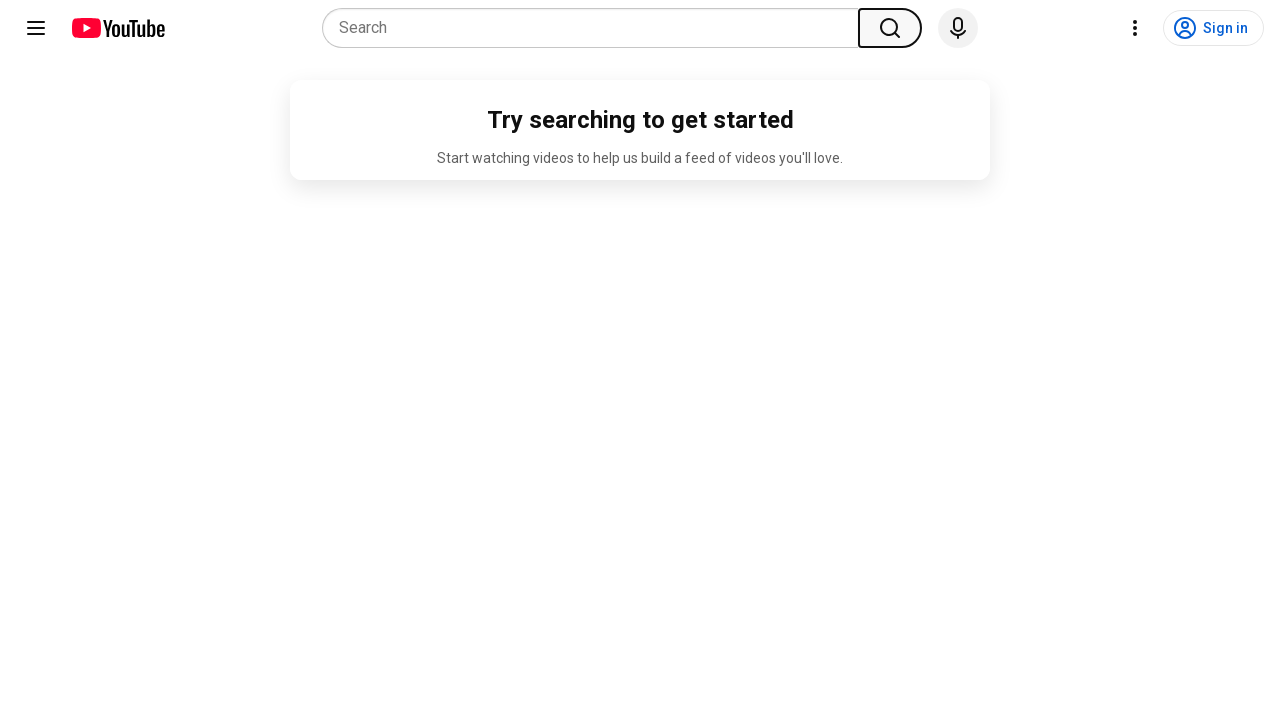

Waited 1 second for element to be ready (iteration 14/14)
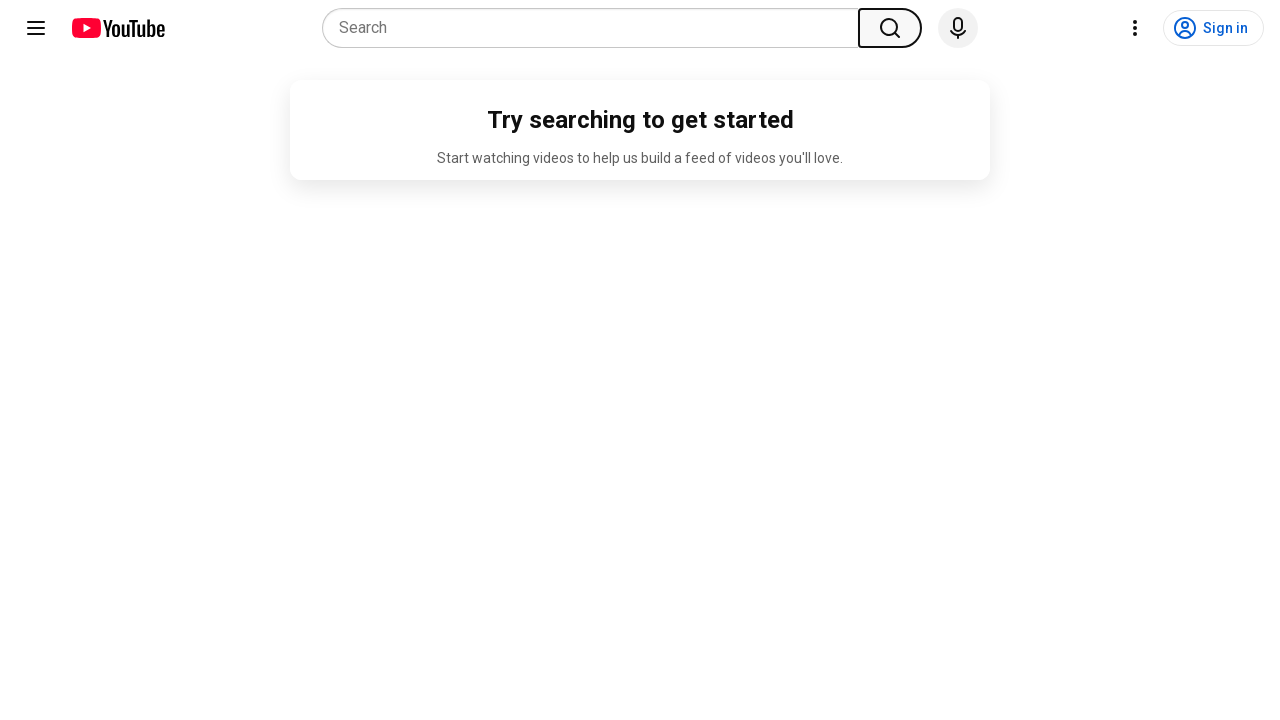

Pressed Enter to activate the focused element on YouTube homepage
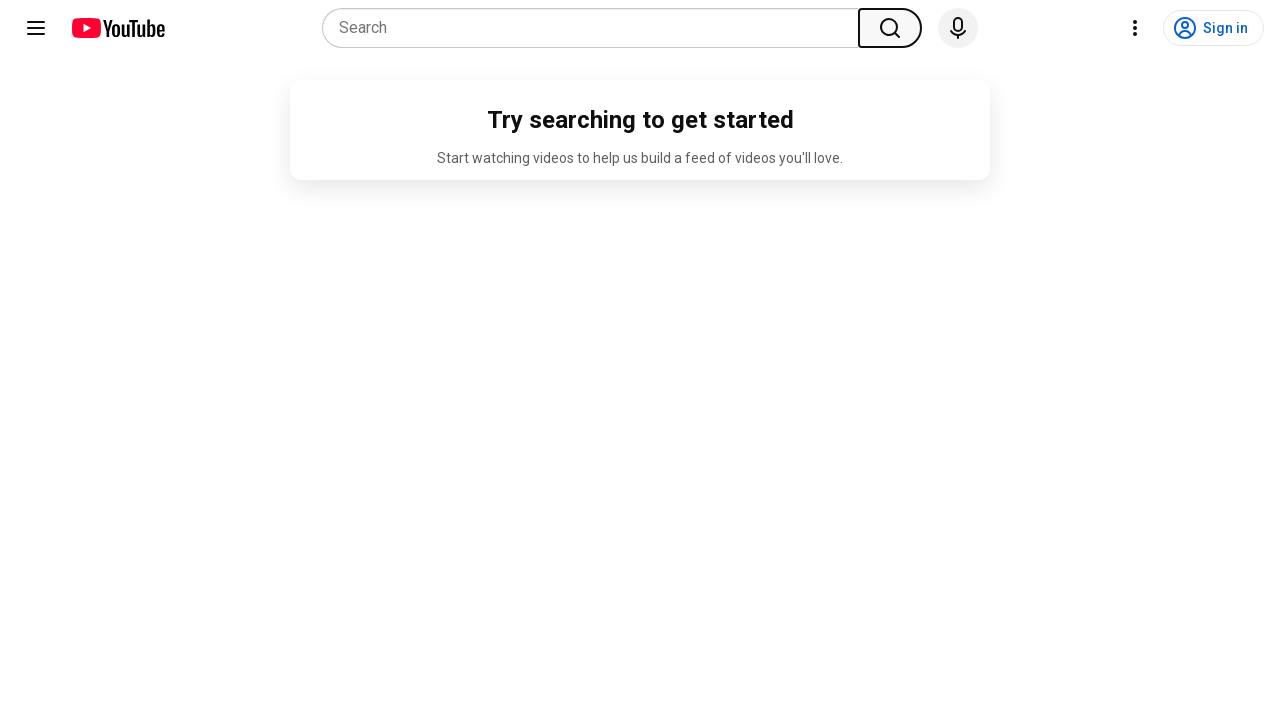

Pressed Tab key to navigate to next element (iteration 1/5)
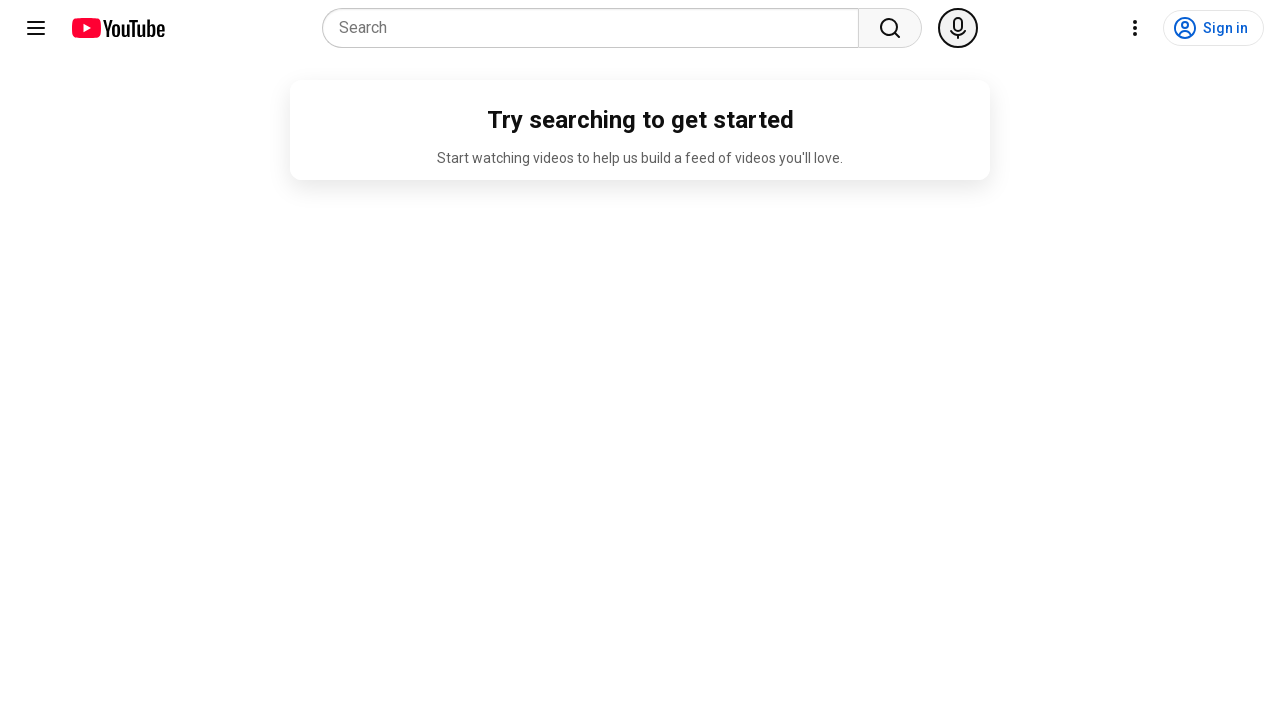

Waited 2 seconds for element to be ready (iteration 1/5)
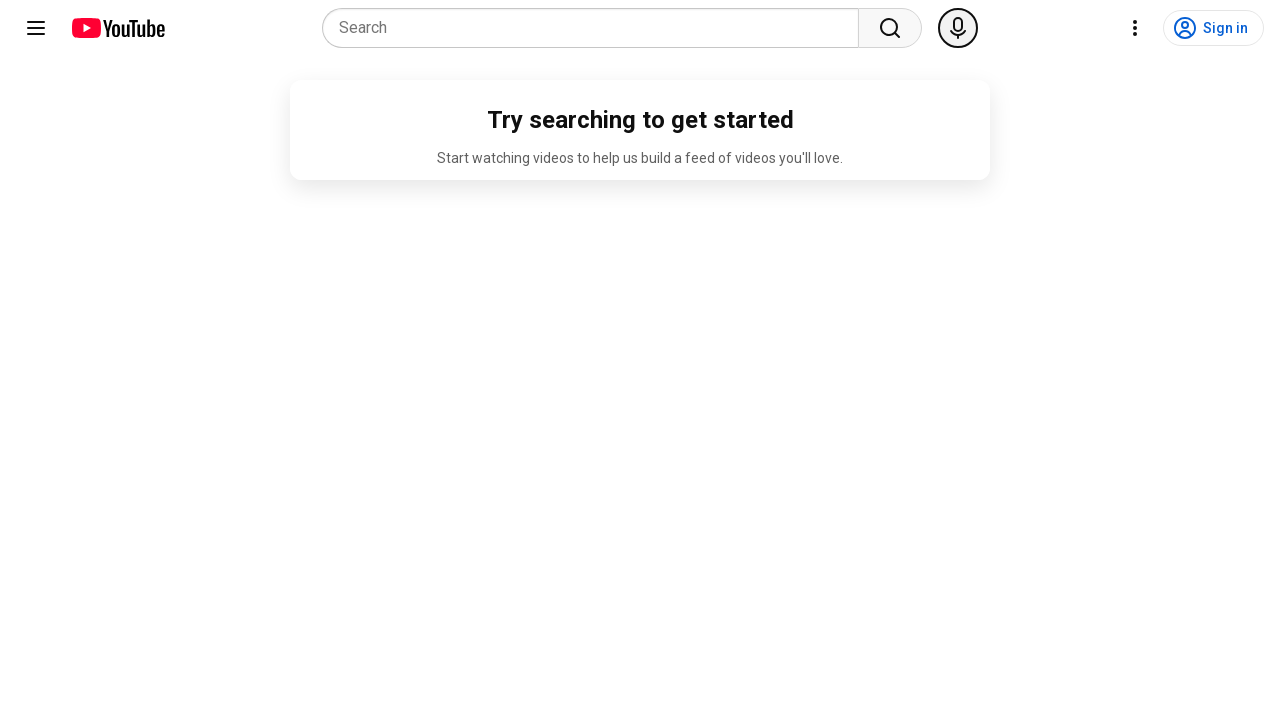

Pressed Tab key to navigate to next element (iteration 2/5)
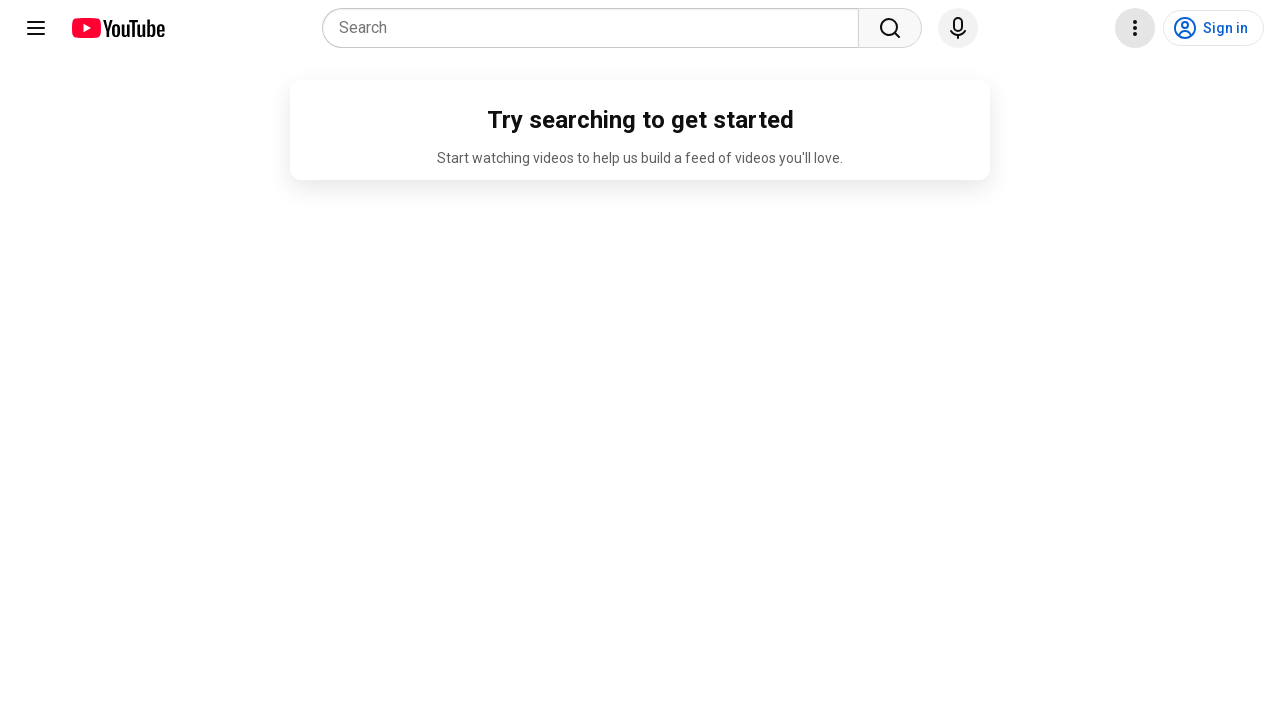

Waited 2 seconds for element to be ready (iteration 2/5)
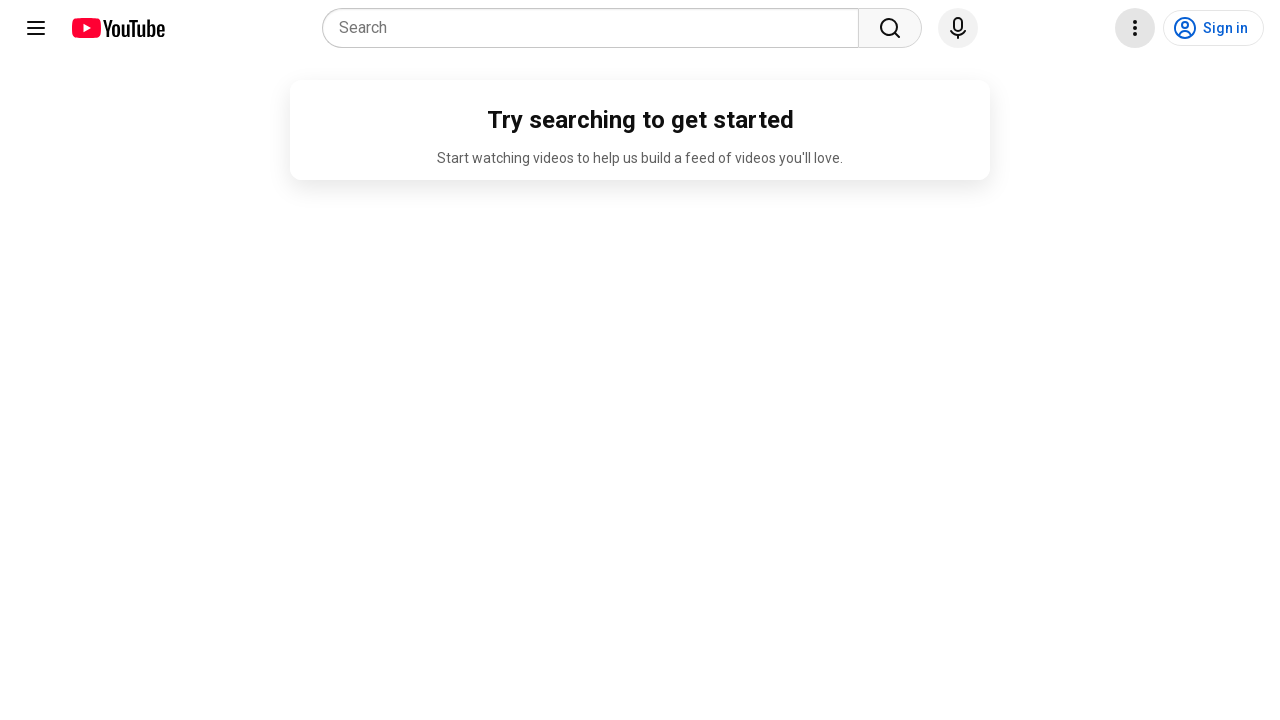

Pressed Tab key to navigate to next element (iteration 3/5)
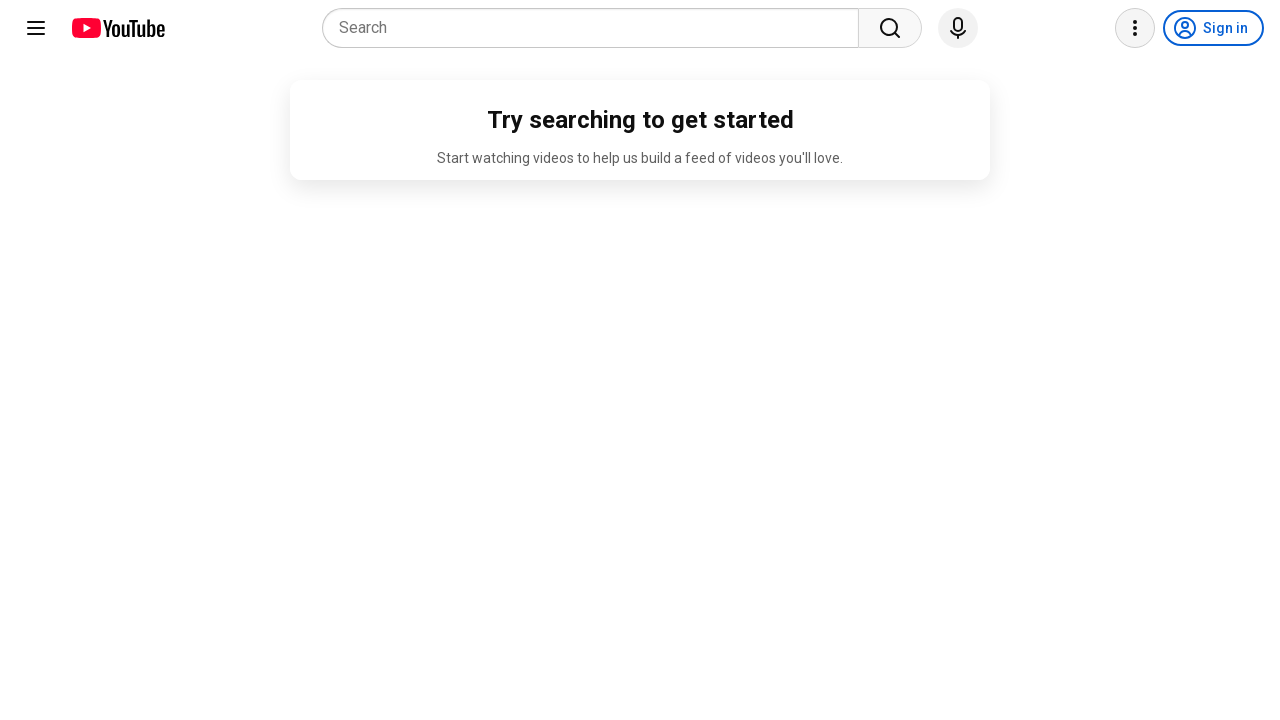

Waited 2 seconds for element to be ready (iteration 3/5)
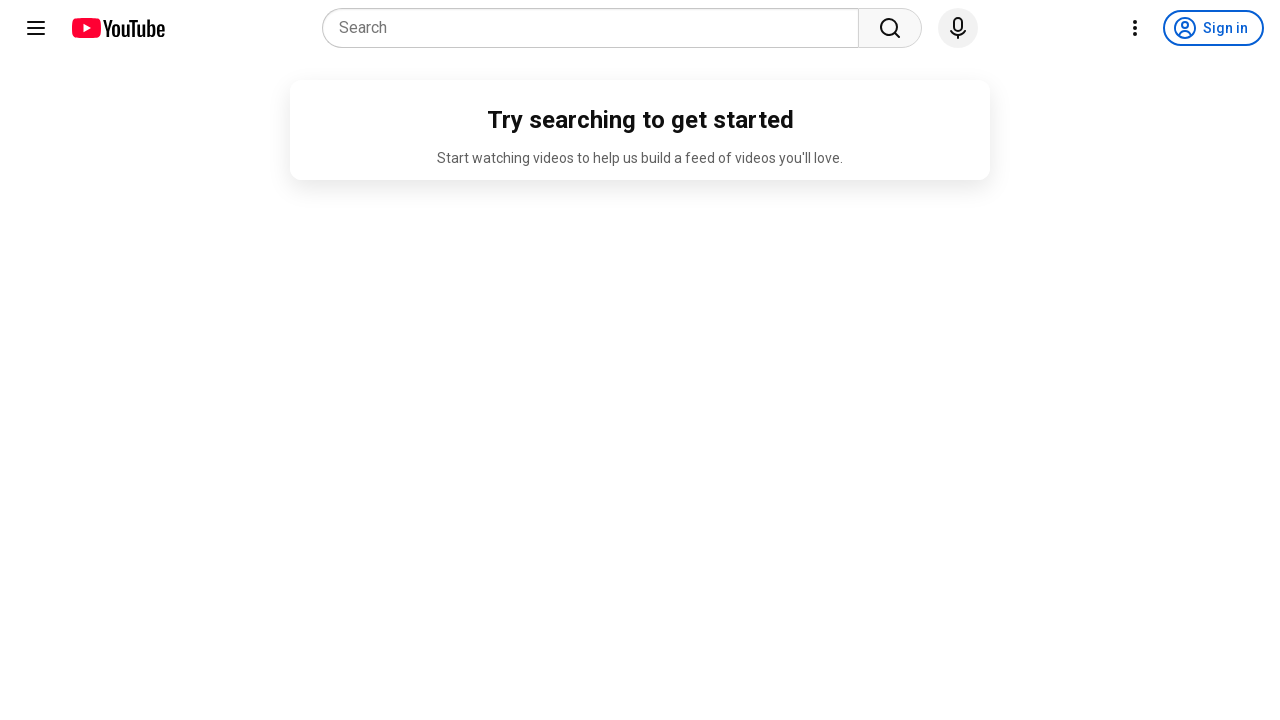

Pressed Tab key to navigate to next element (iteration 4/5)
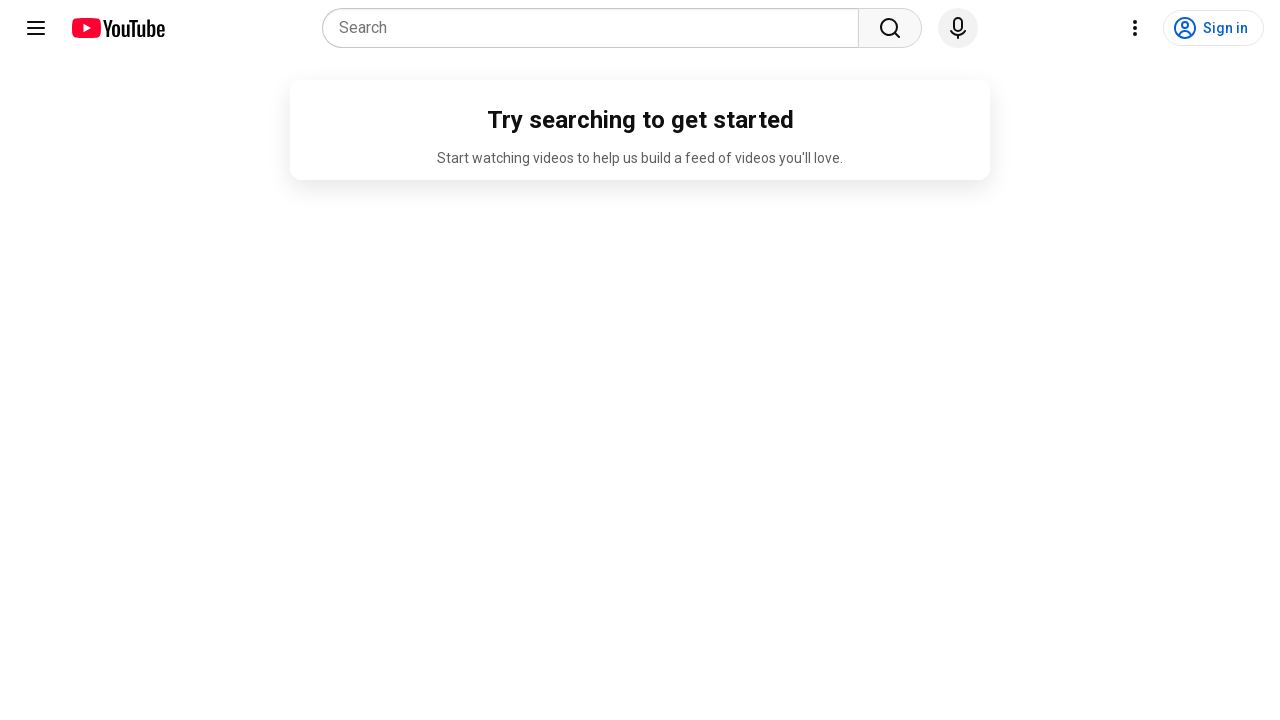

Waited 2 seconds for element to be ready (iteration 4/5)
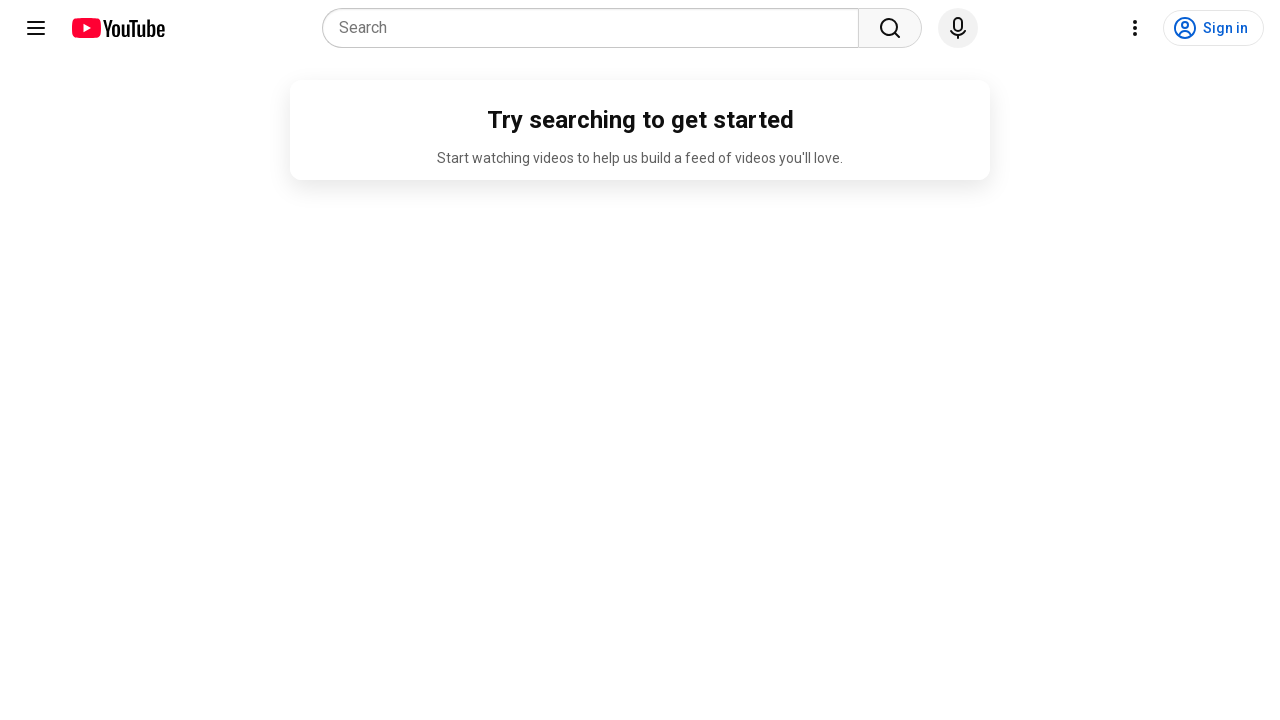

Pressed Tab key to navigate to next element (iteration 5/5)
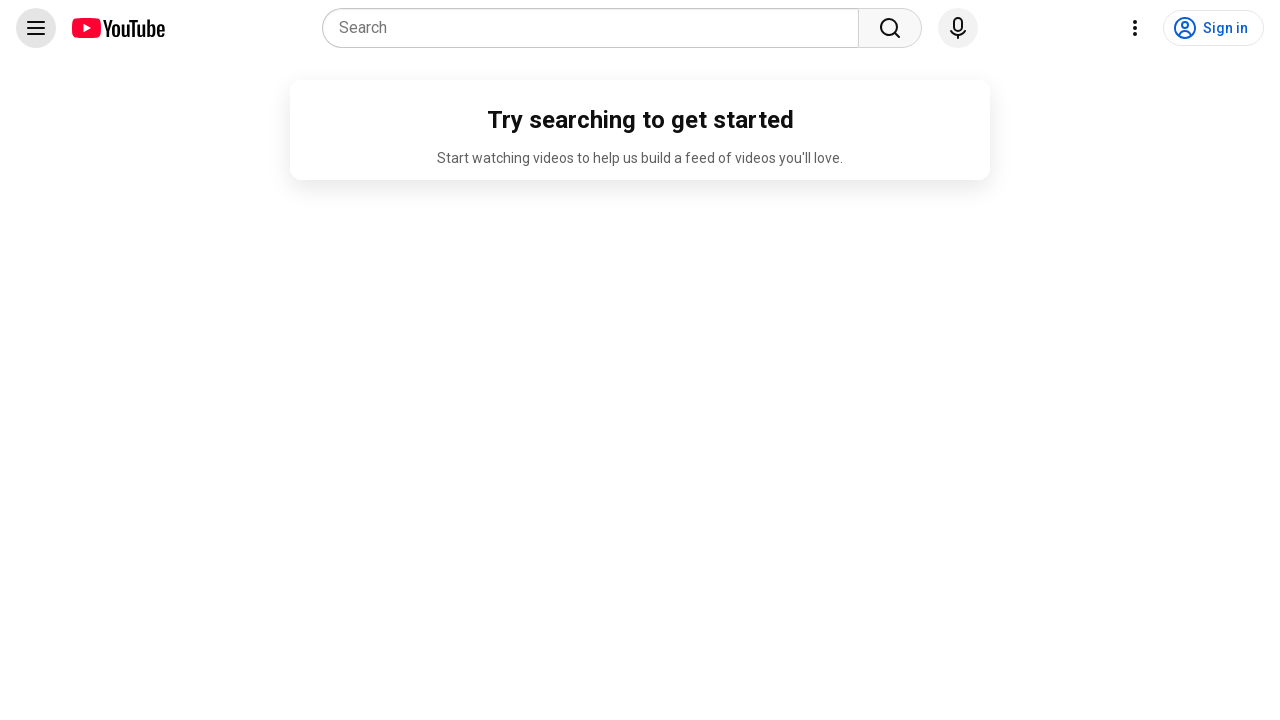

Waited 2 seconds for element to be ready (iteration 5/5)
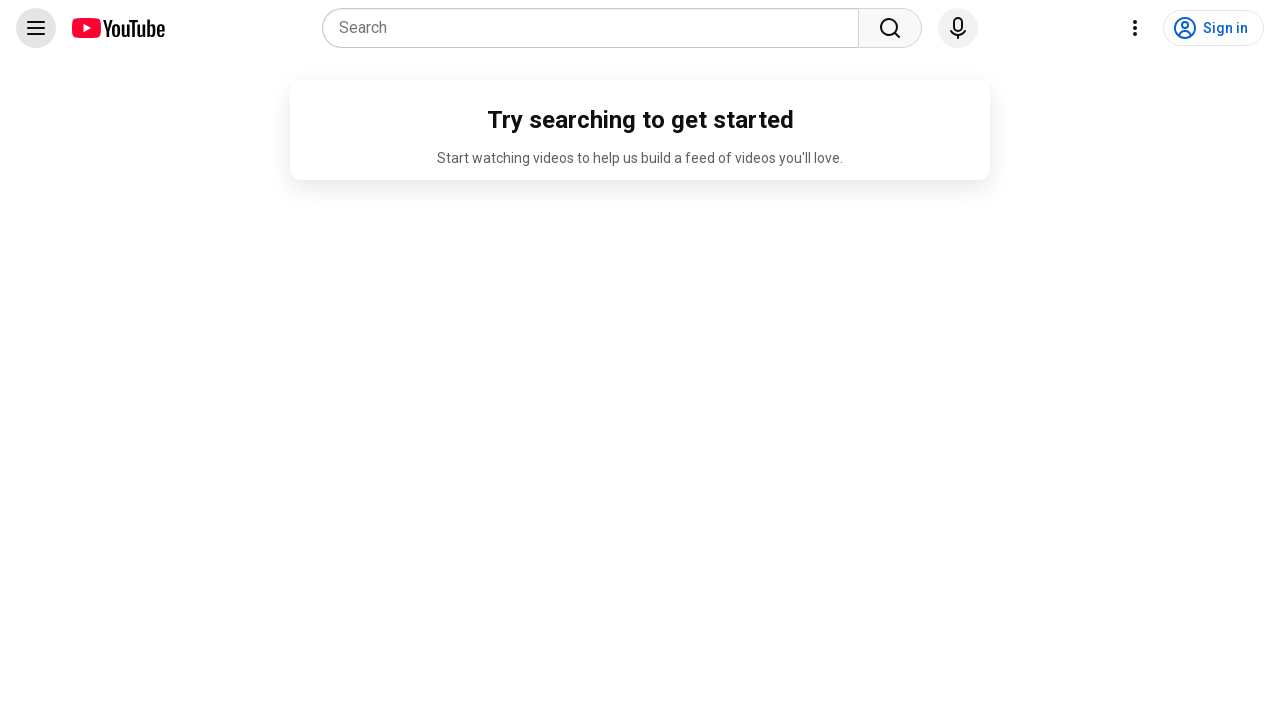

Pressed Enter to activate the focused element after second Tab sequence
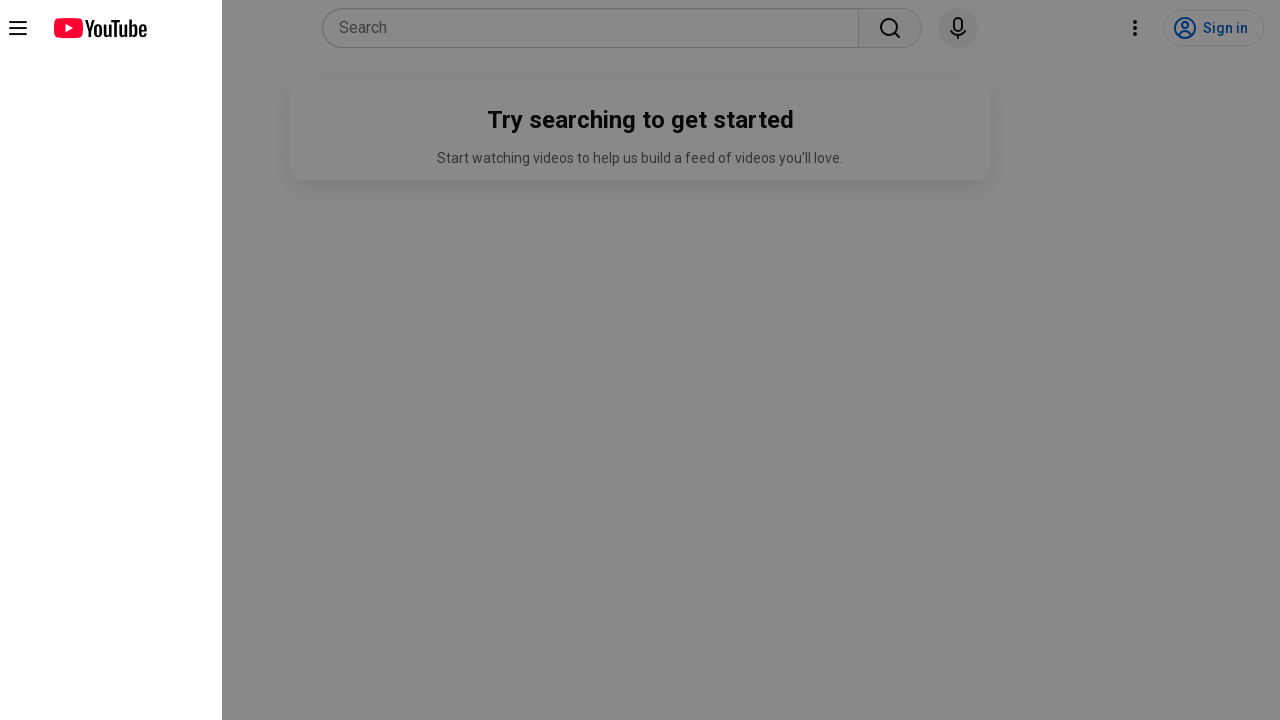

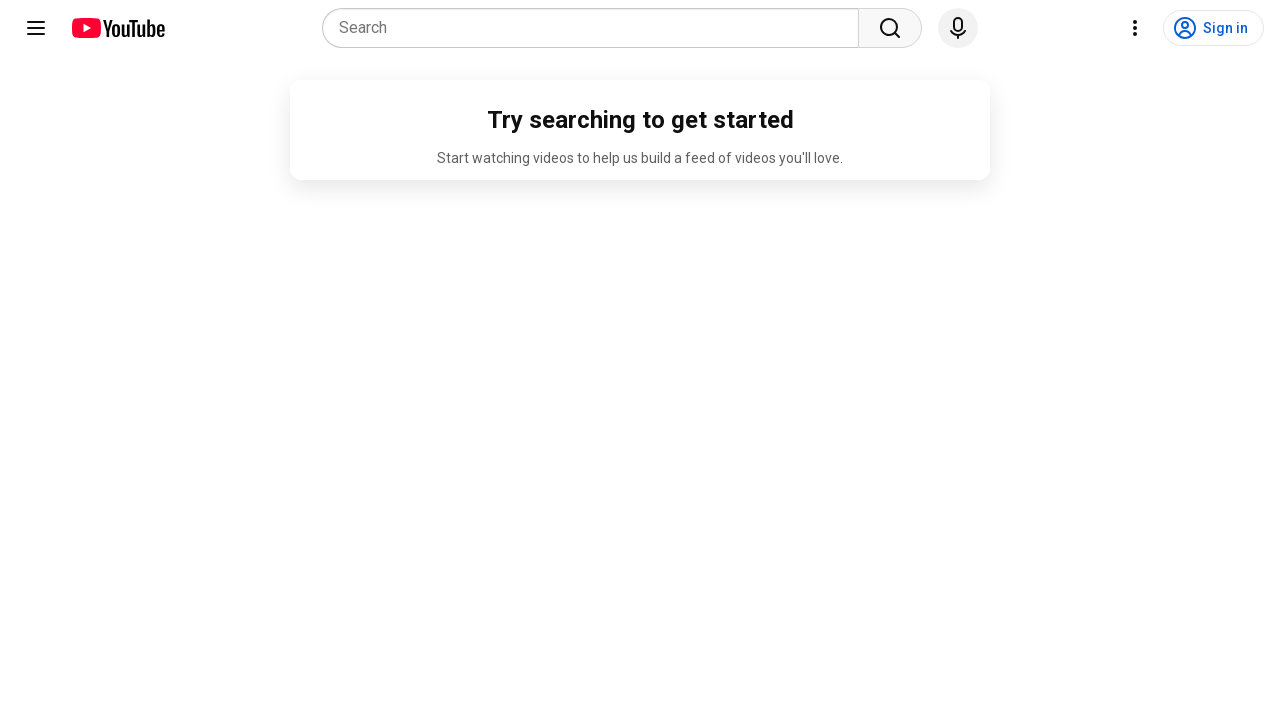